Tests navigation through all footer links on OpenCart login page by clicking each link and navigating back

Starting URL: https://naveenautomationlabs.com/opencart/index.php?route=account/login

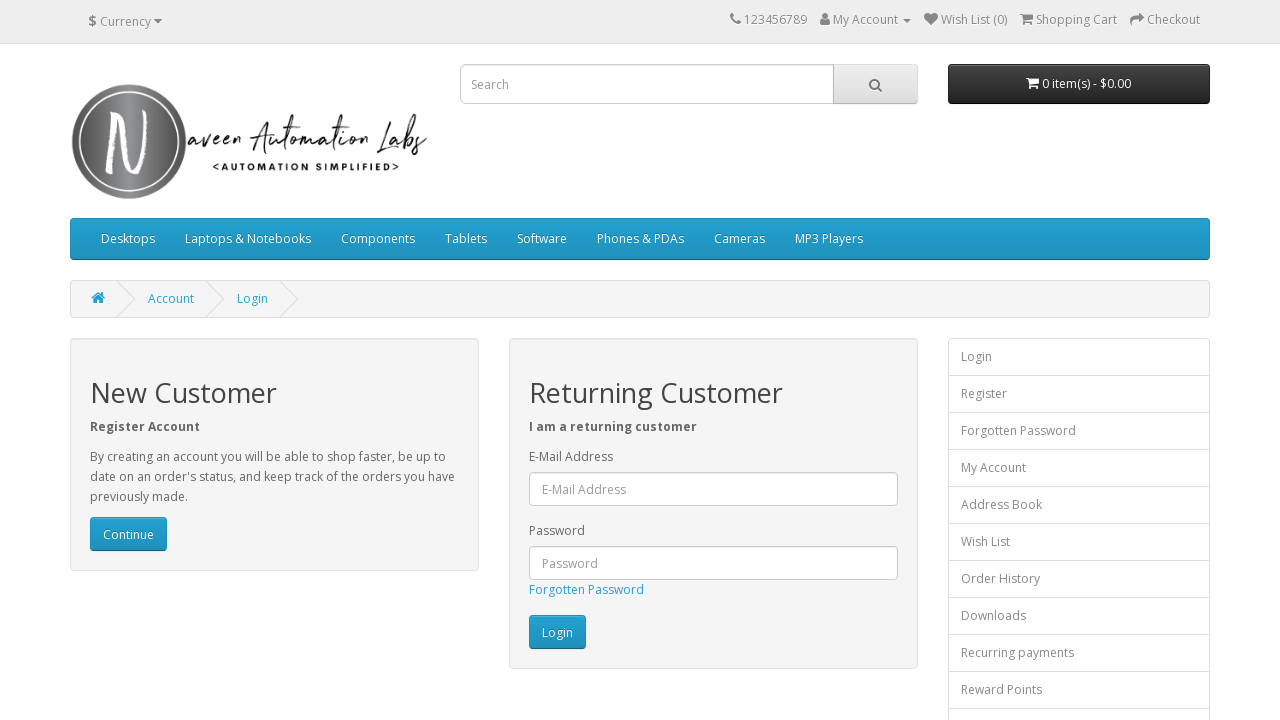

Retrieved all footer links from OpenCart login page
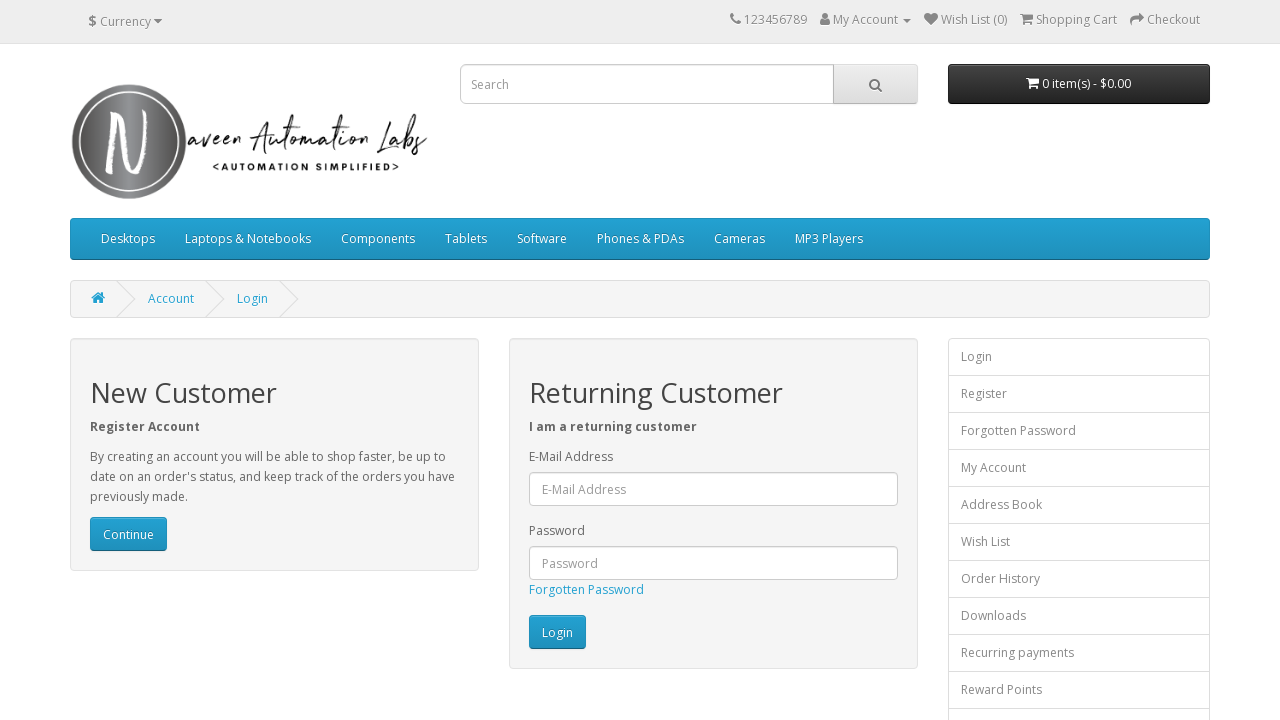

Found 16 footer links to test
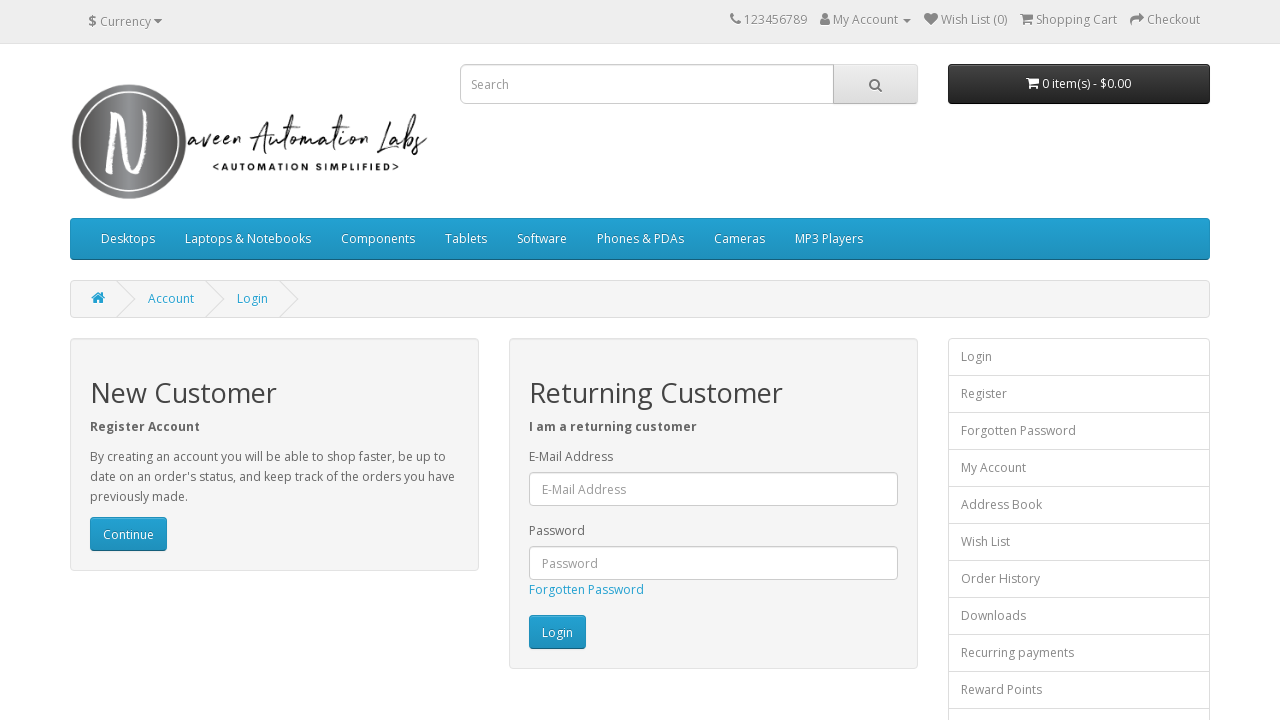

Re-queried footer links (iteration 1 of 16)
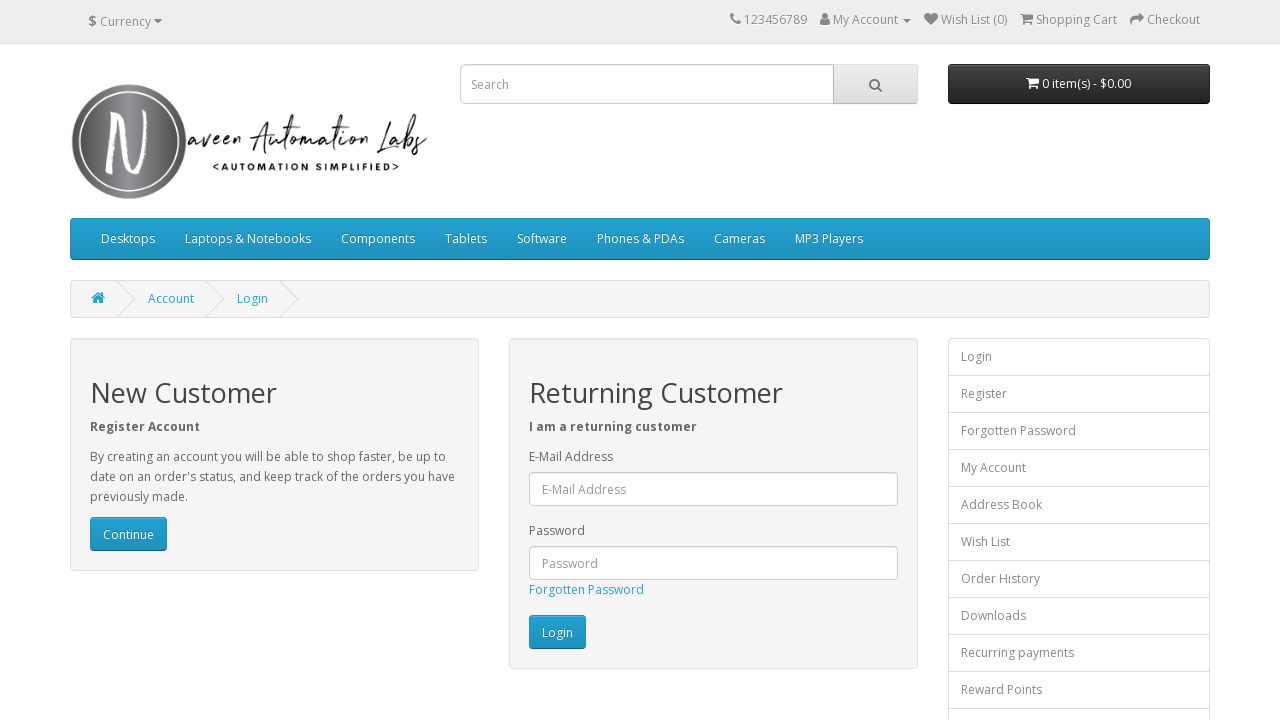

Clicked footer link 1 of 16 at (96, 548) on footer a >> nth=0
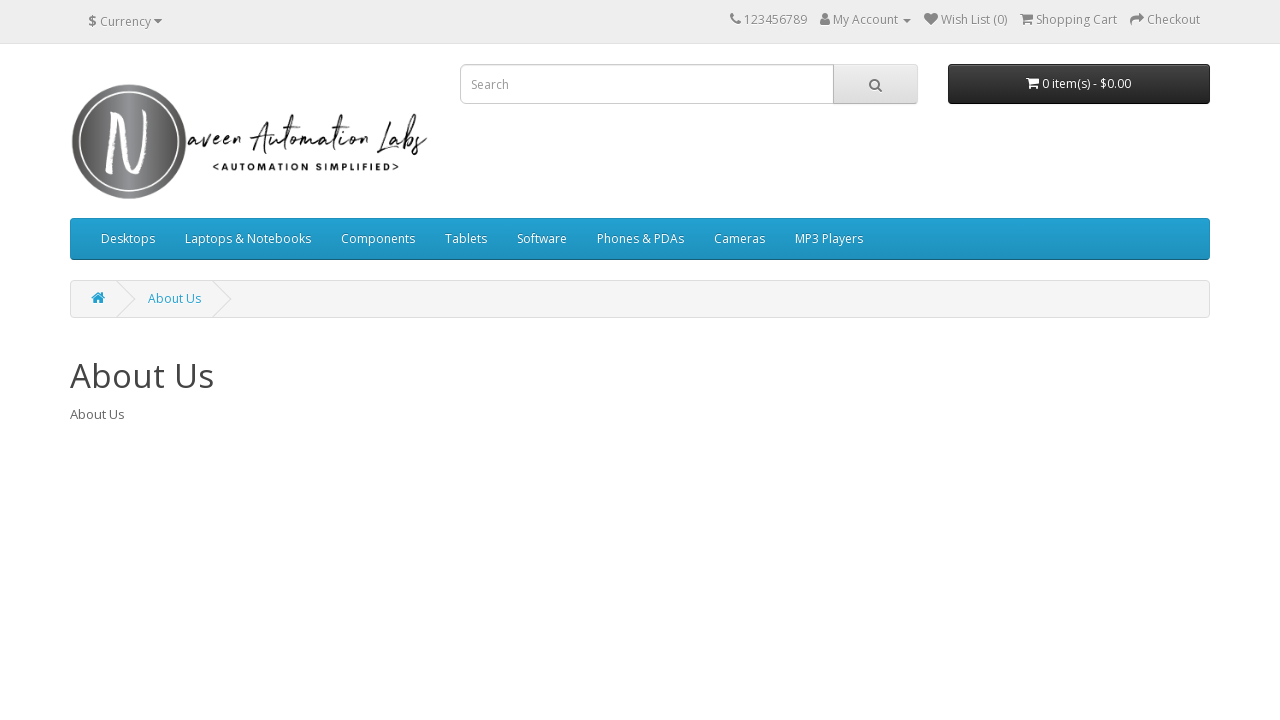

Navigated back to OpenCart login page from footer link 1
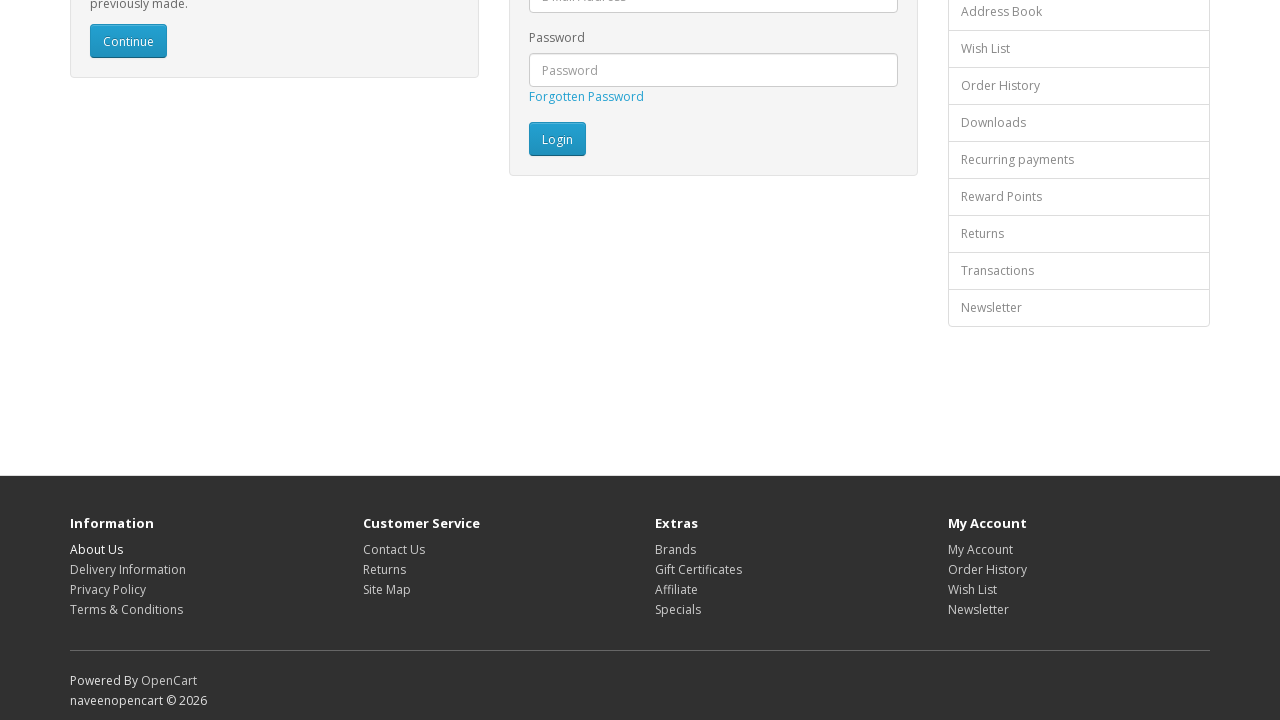

Re-queried footer links (iteration 2 of 16)
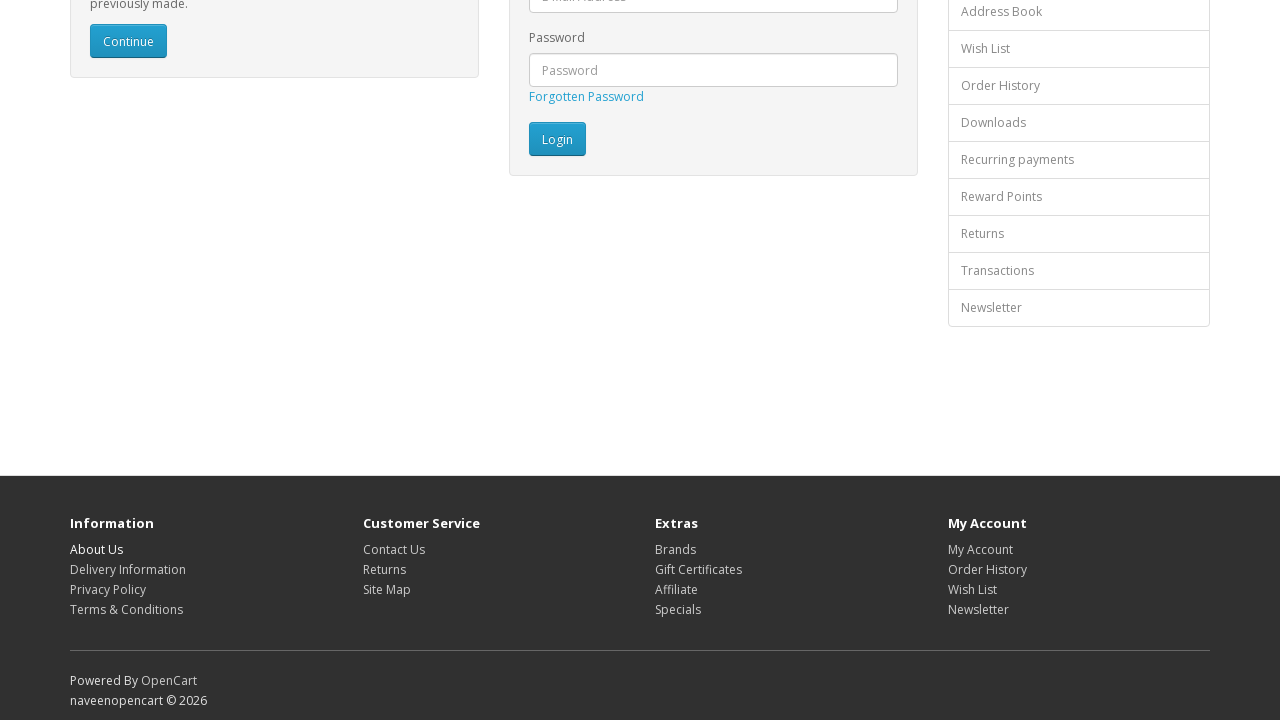

Clicked footer link 2 of 16 at (128, 569) on footer a >> nth=1
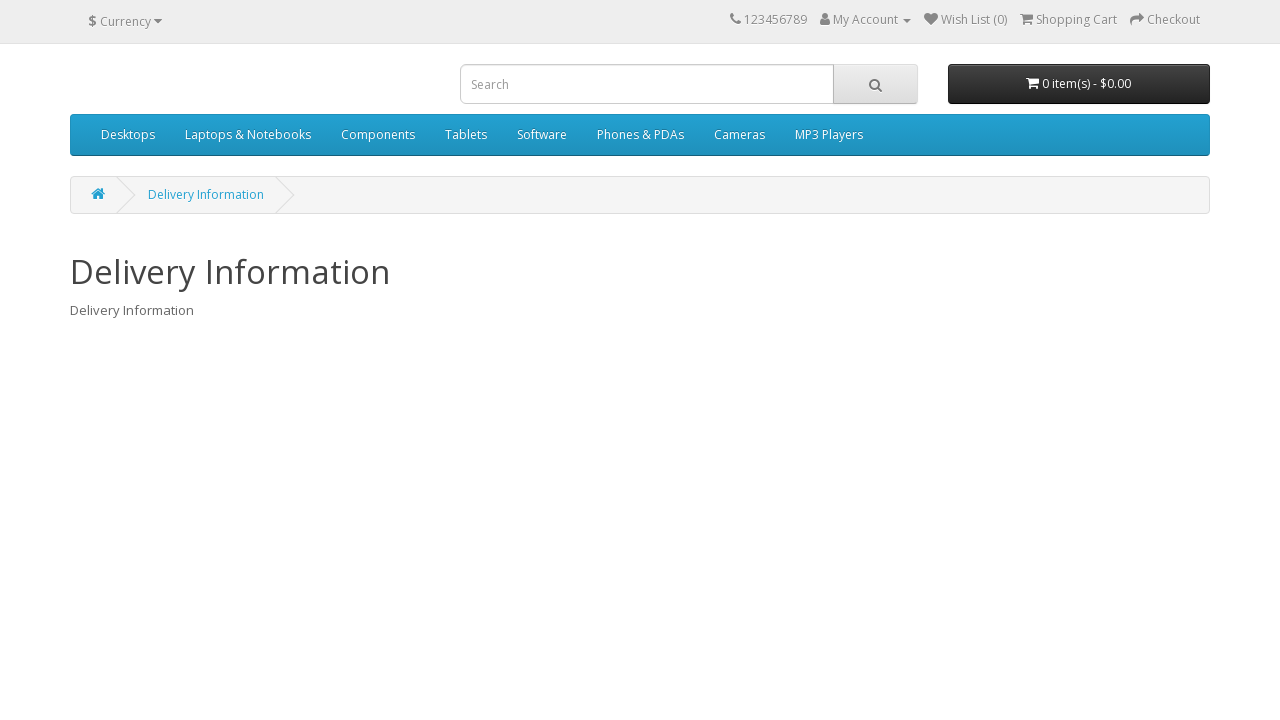

Navigated back to OpenCart login page from footer link 2
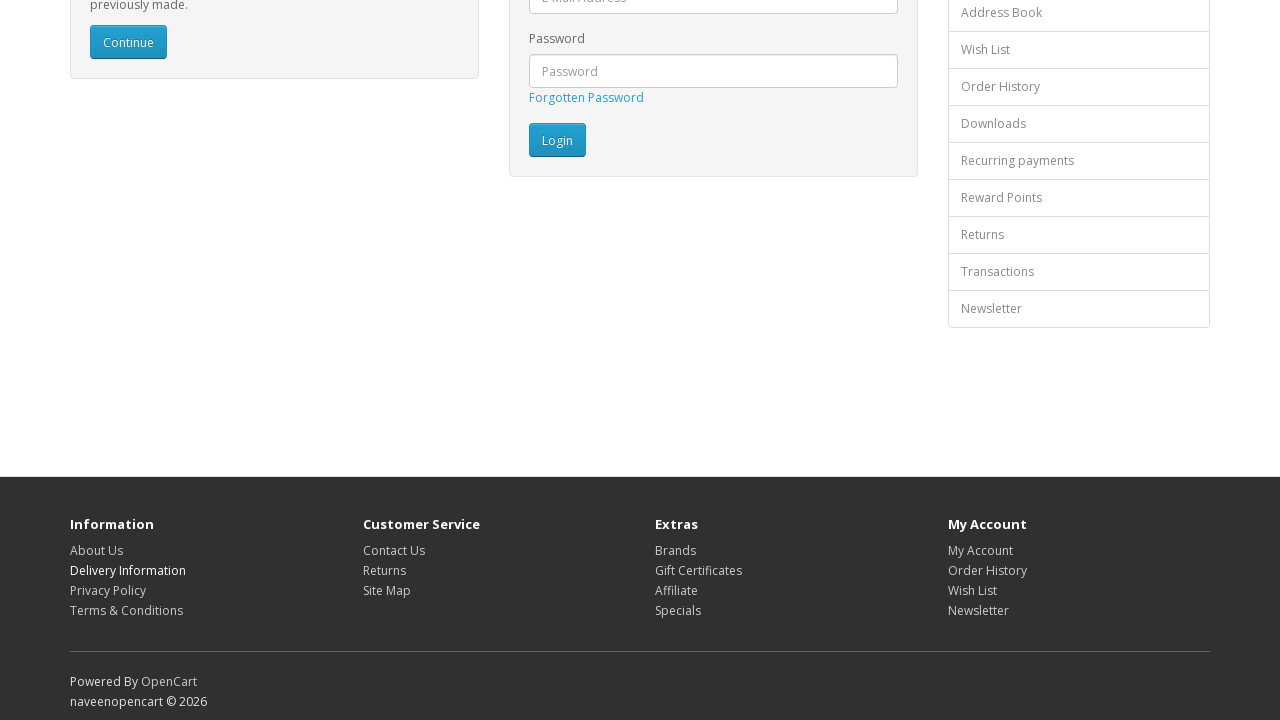

Re-queried footer links (iteration 3 of 16)
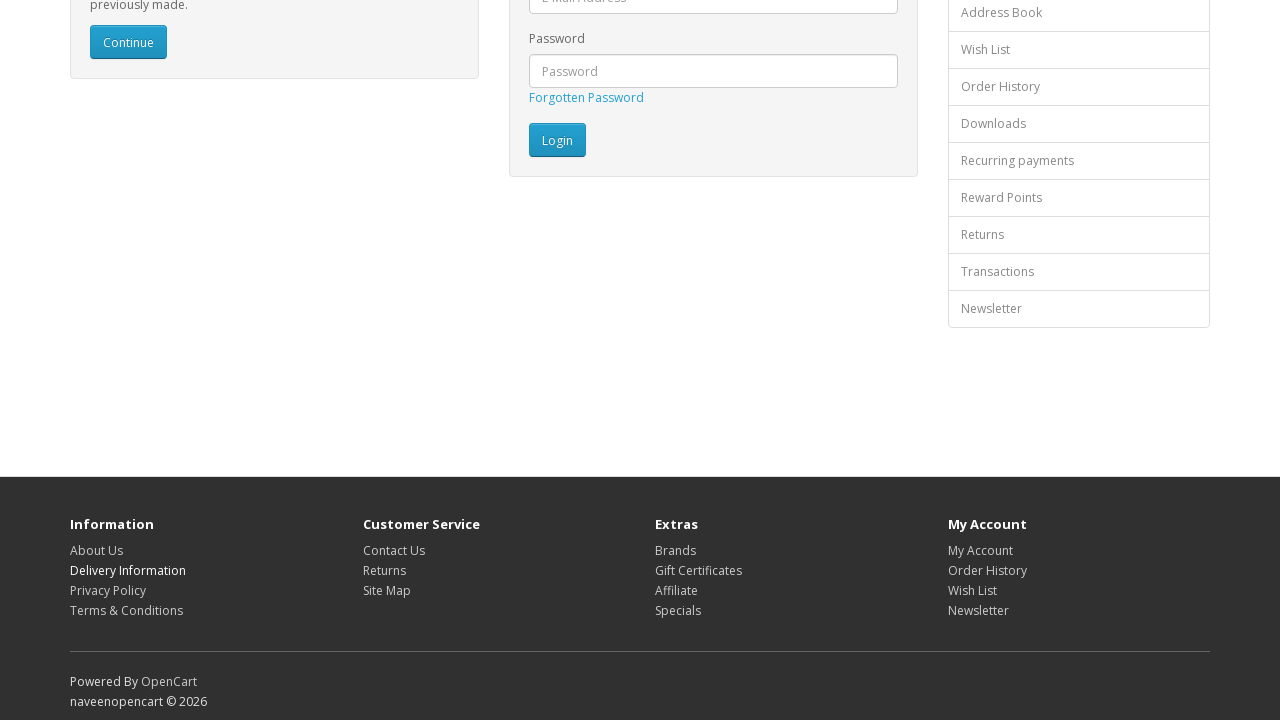

Clicked footer link 3 of 16 at (108, 590) on footer a >> nth=2
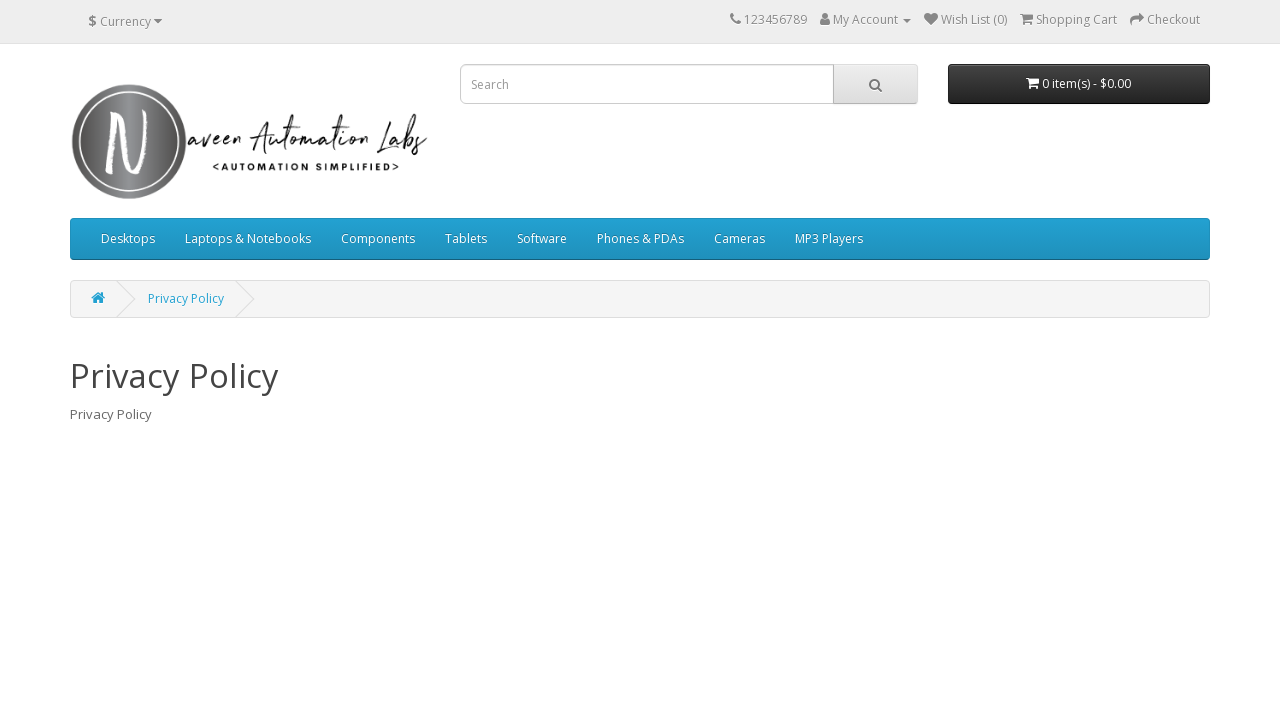

Navigated back to OpenCart login page from footer link 3
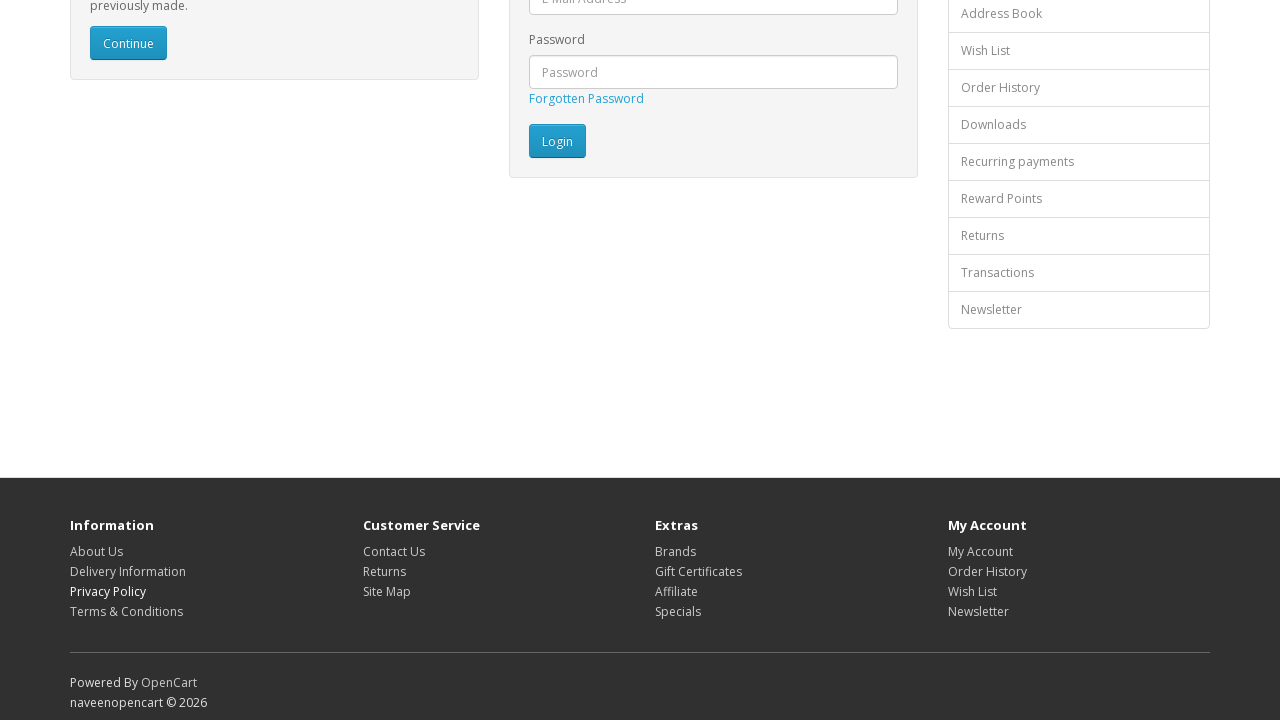

Re-queried footer links (iteration 4 of 16)
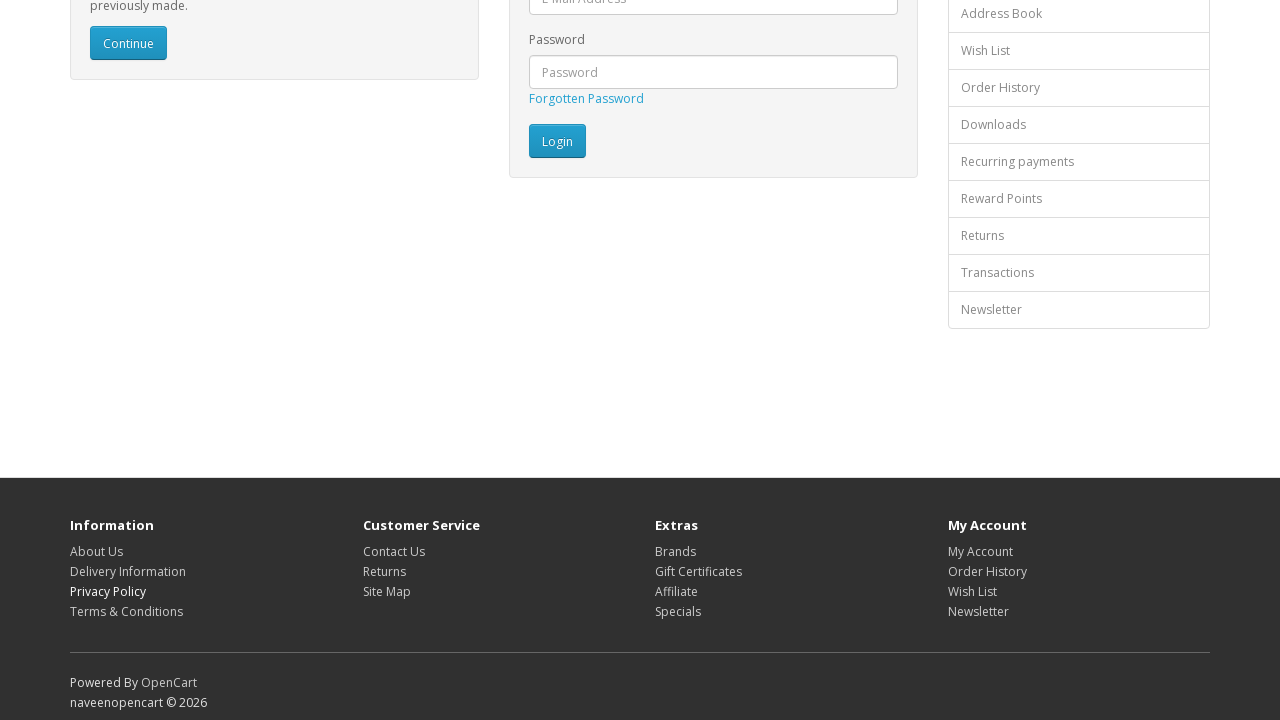

Clicked footer link 4 of 16 at (126, 611) on footer a >> nth=3
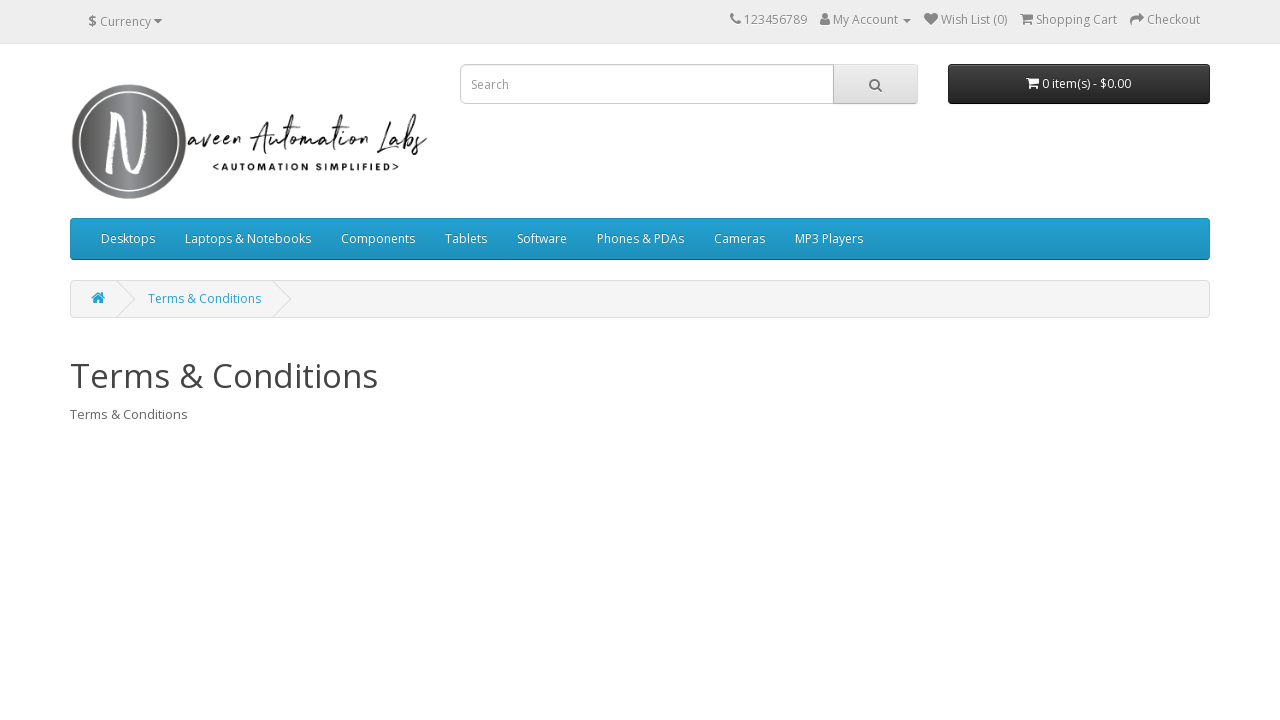

Navigated back to OpenCart login page from footer link 4
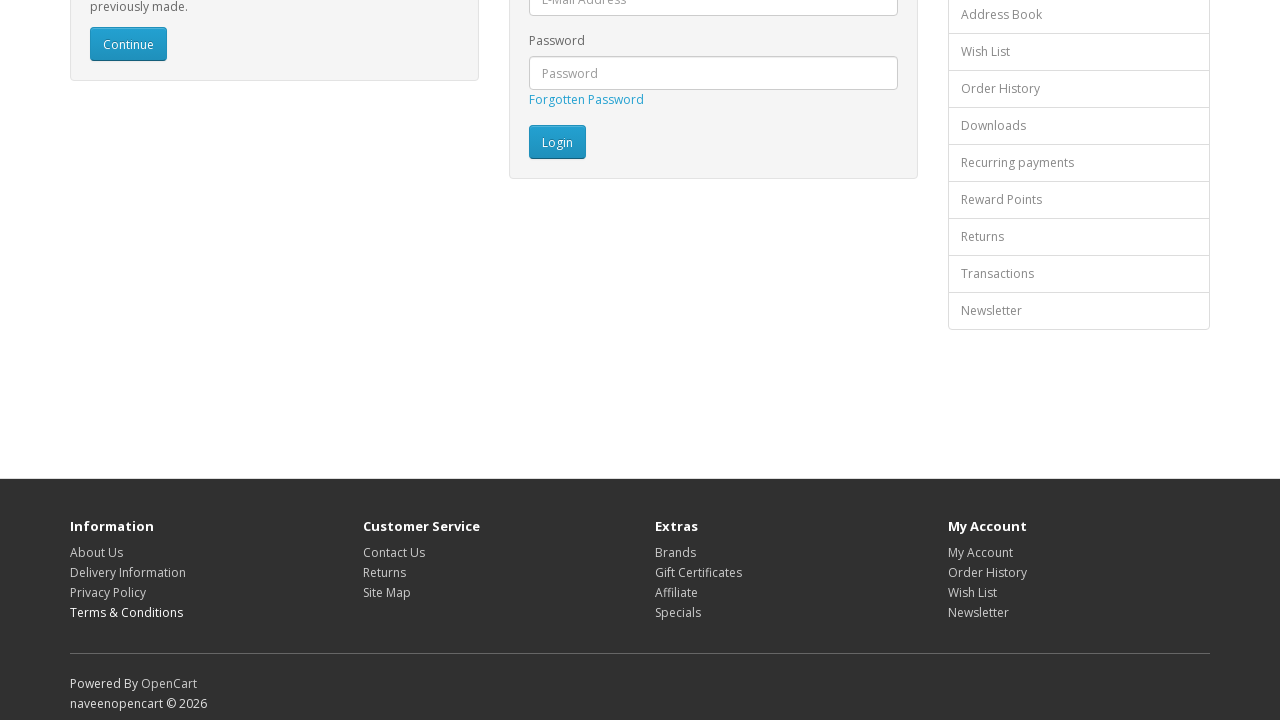

Re-queried footer links (iteration 5 of 16)
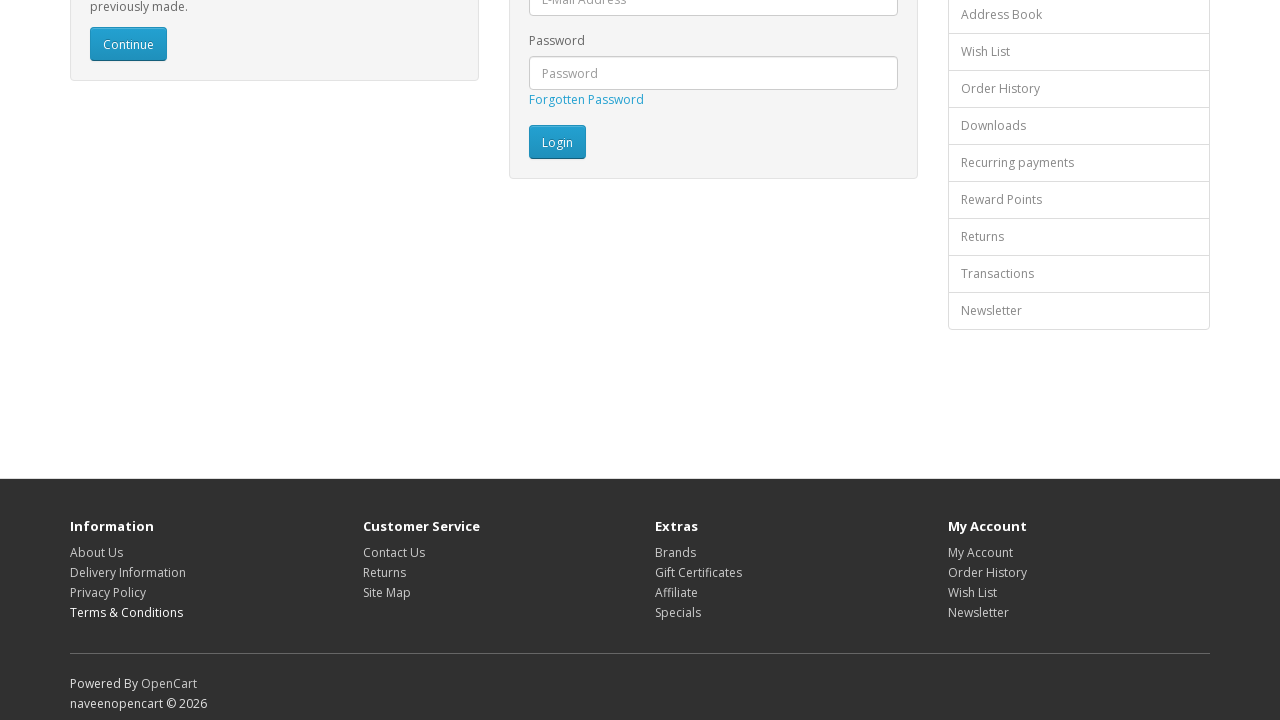

Clicked footer link 5 of 16 at (394, 552) on footer a >> nth=4
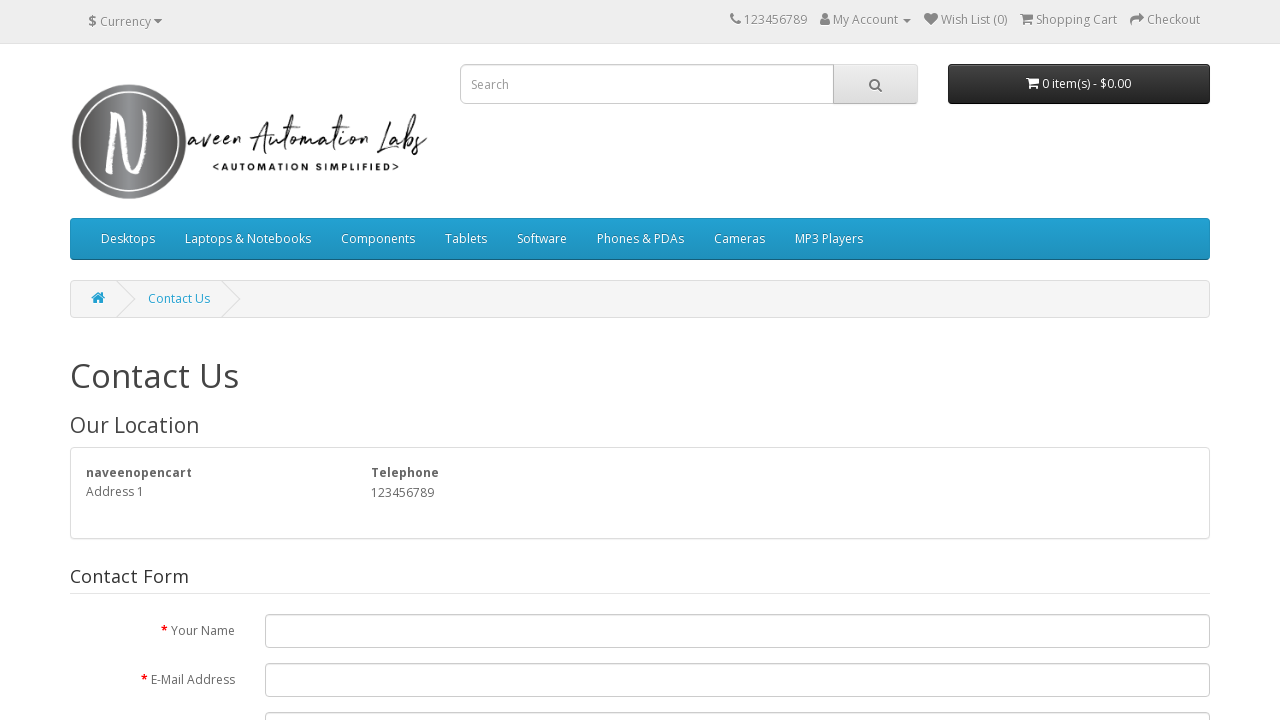

Navigated back to OpenCart login page from footer link 5
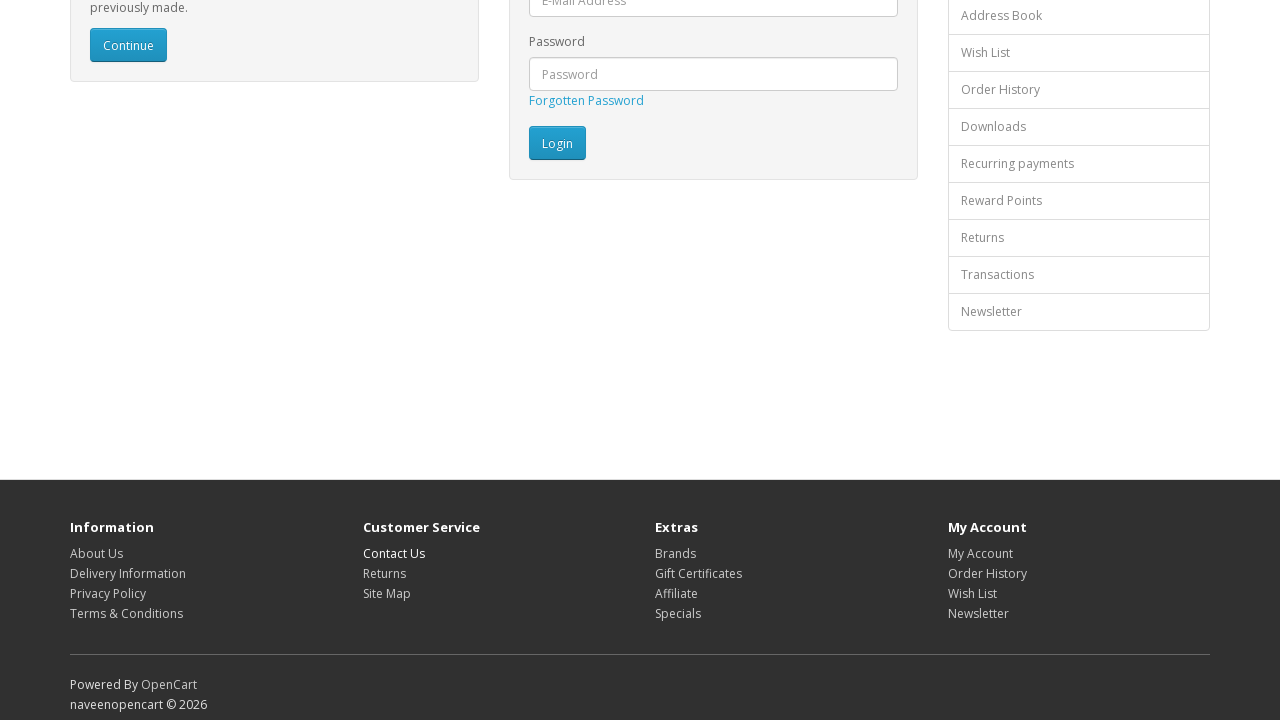

Re-queried footer links (iteration 6 of 16)
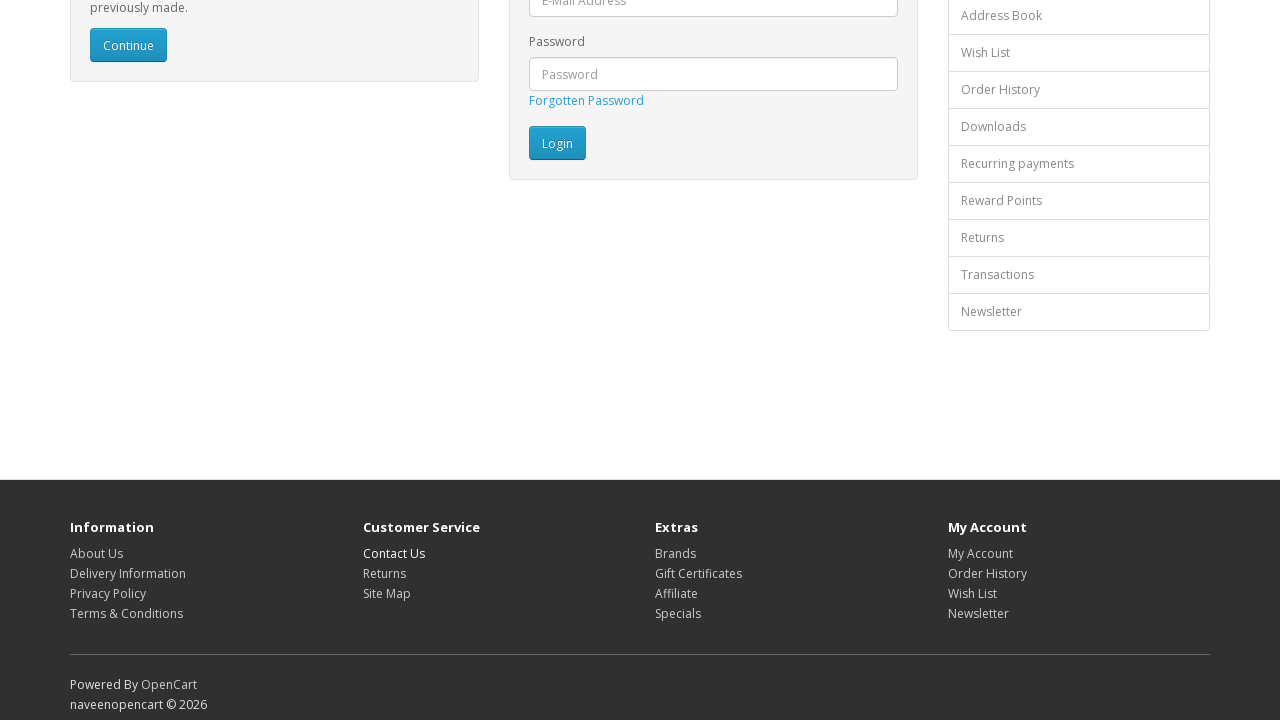

Clicked footer link 6 of 16 at (384, 573) on footer a >> nth=5
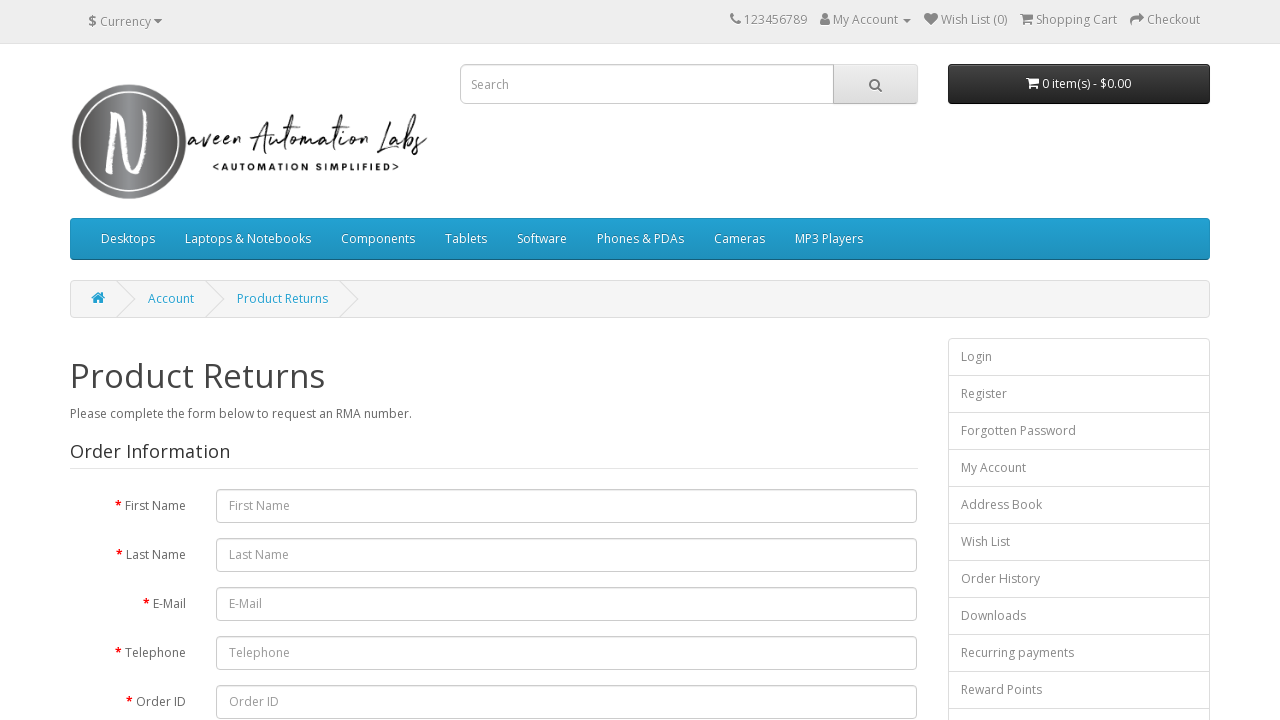

Navigated back to OpenCart login page from footer link 6
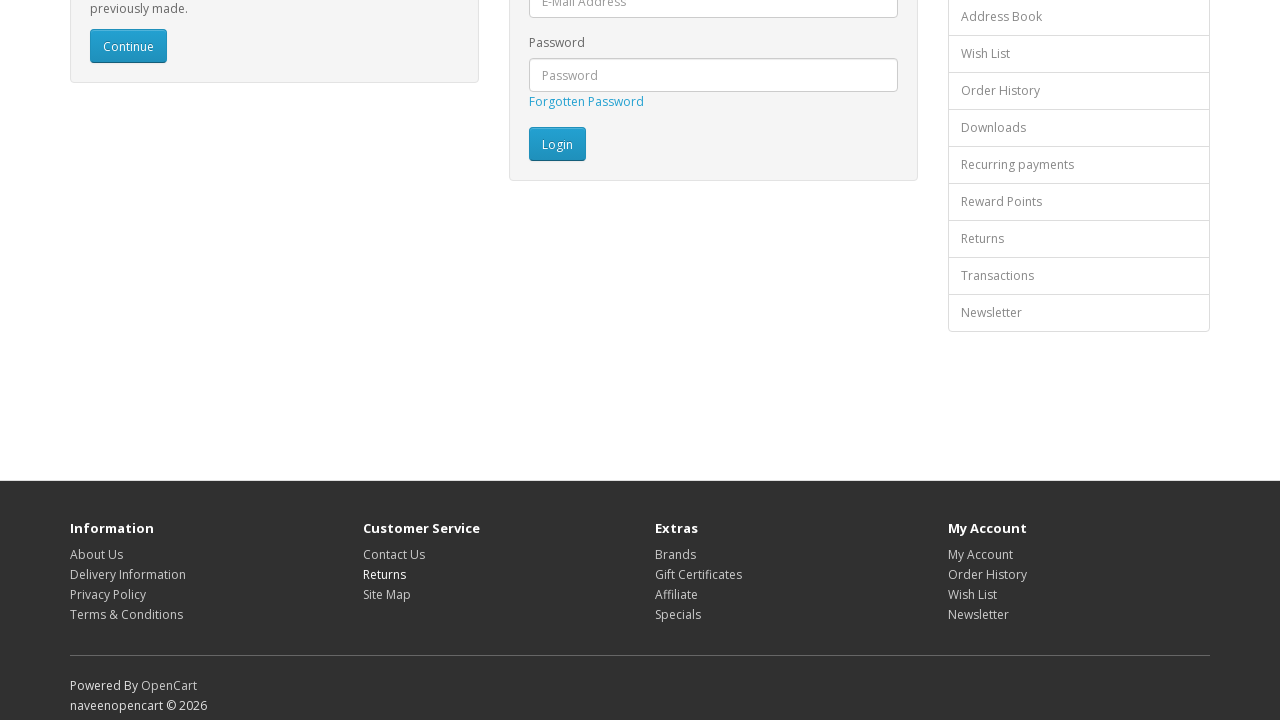

Re-queried footer links (iteration 7 of 16)
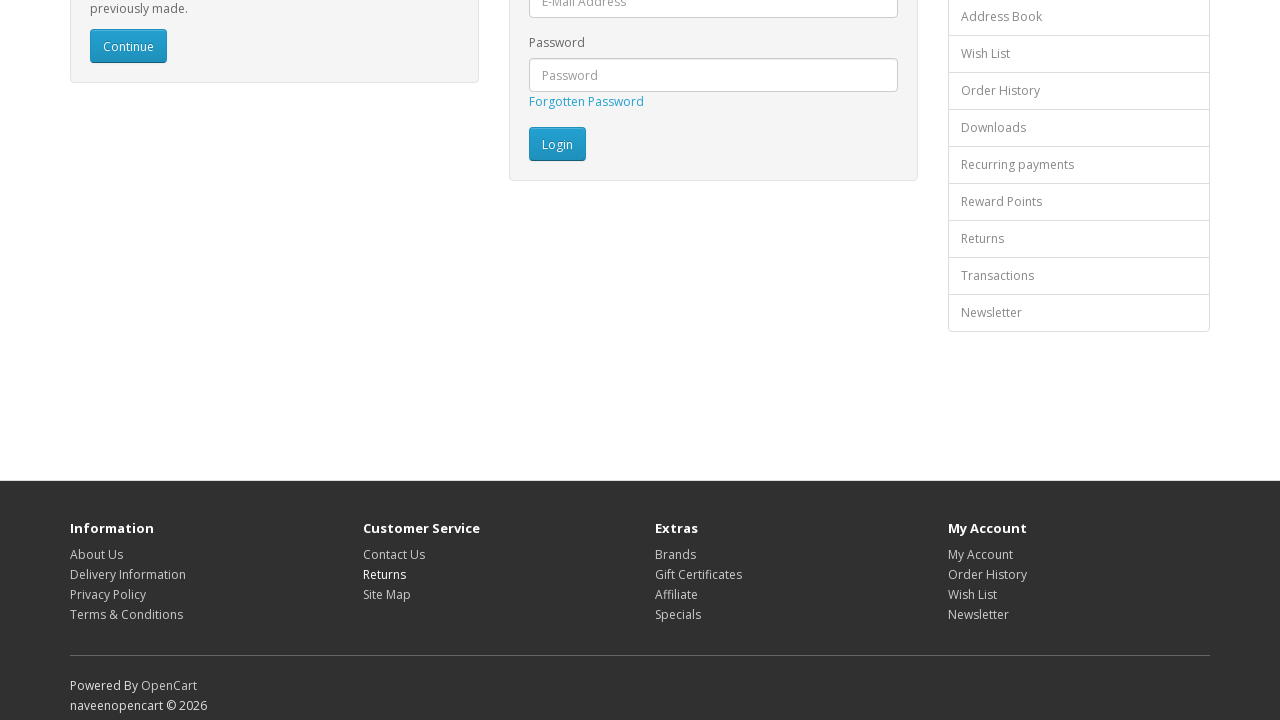

Clicked footer link 7 of 16 at (386, 594) on footer a >> nth=6
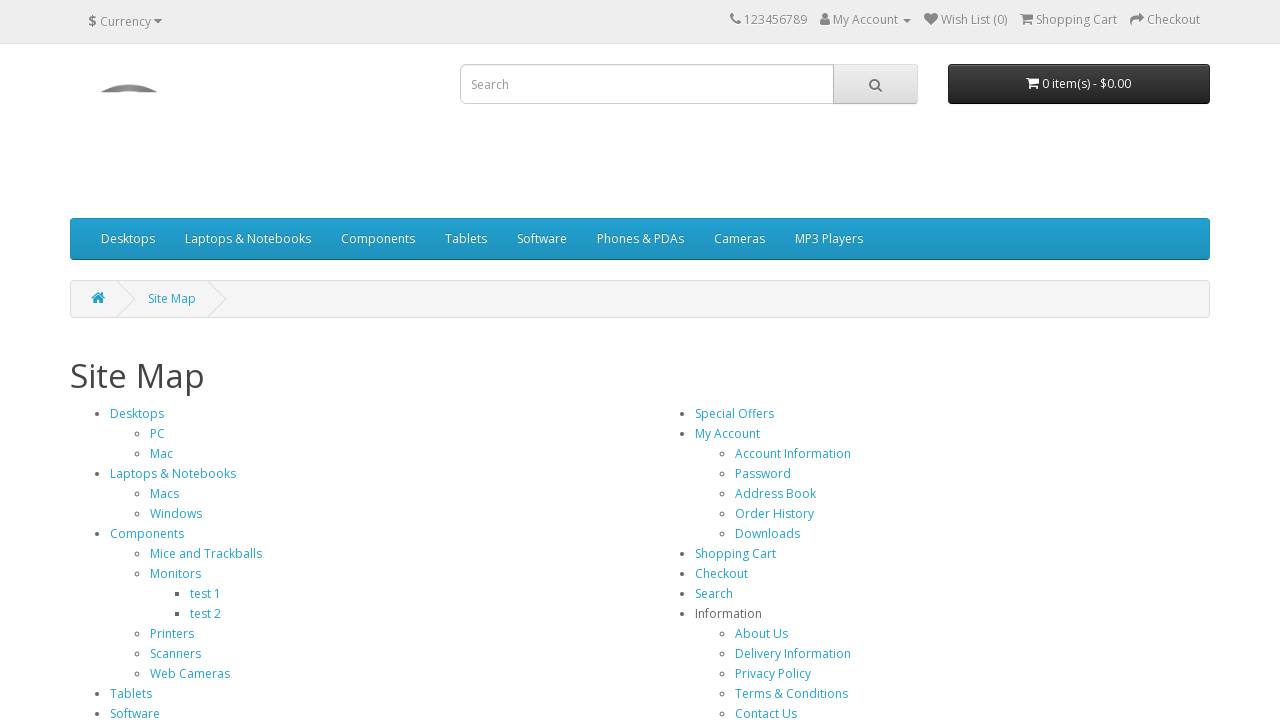

Navigated back to OpenCart login page from footer link 7
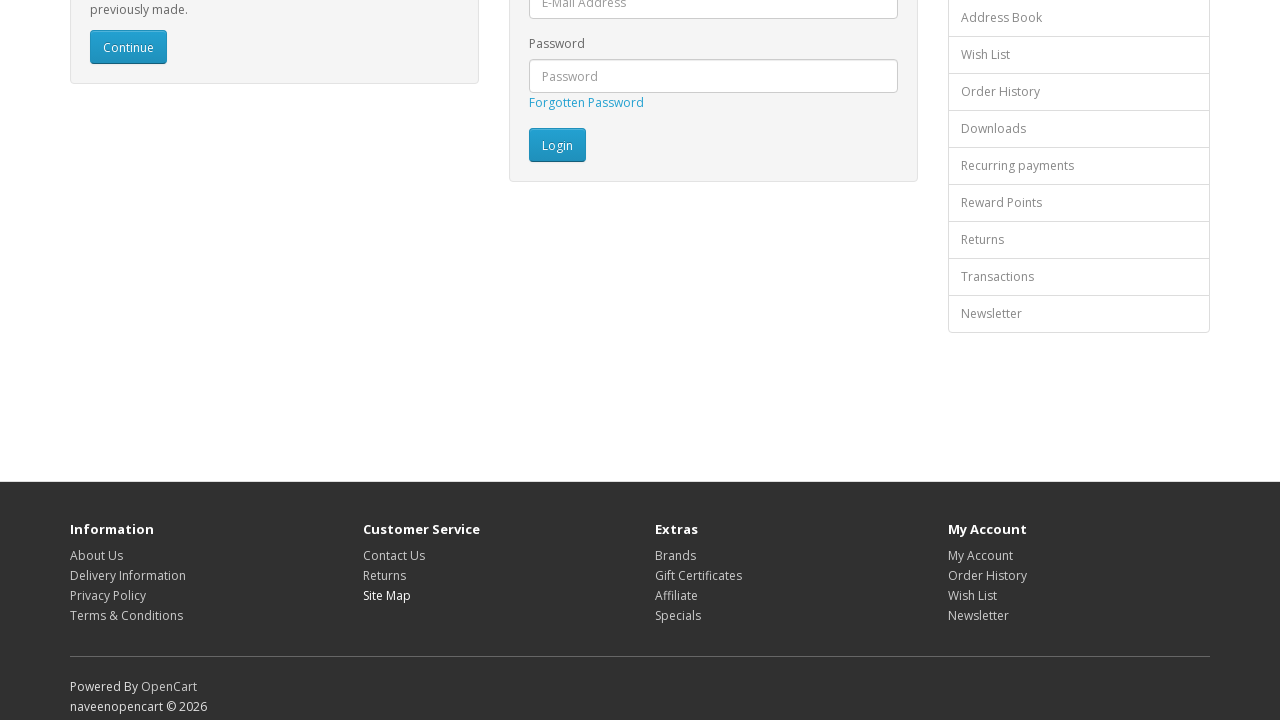

Re-queried footer links (iteration 8 of 16)
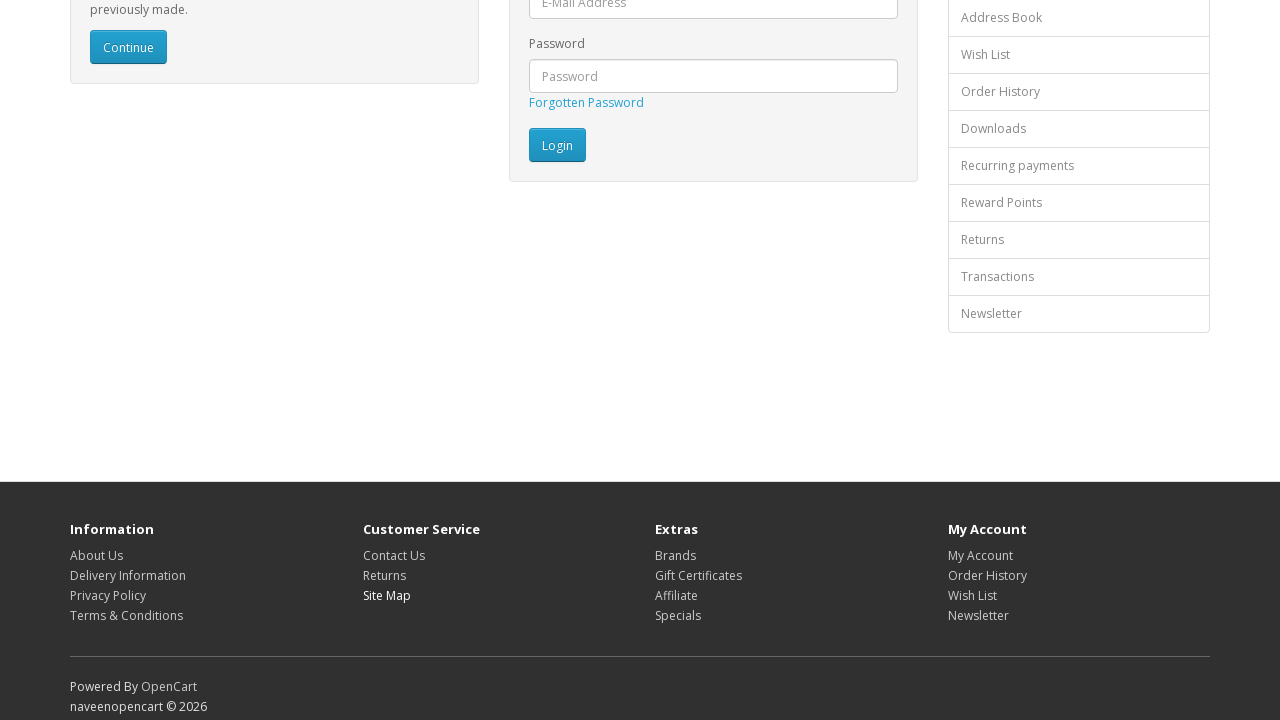

Clicked footer link 8 of 16 at (676, 555) on footer a >> nth=7
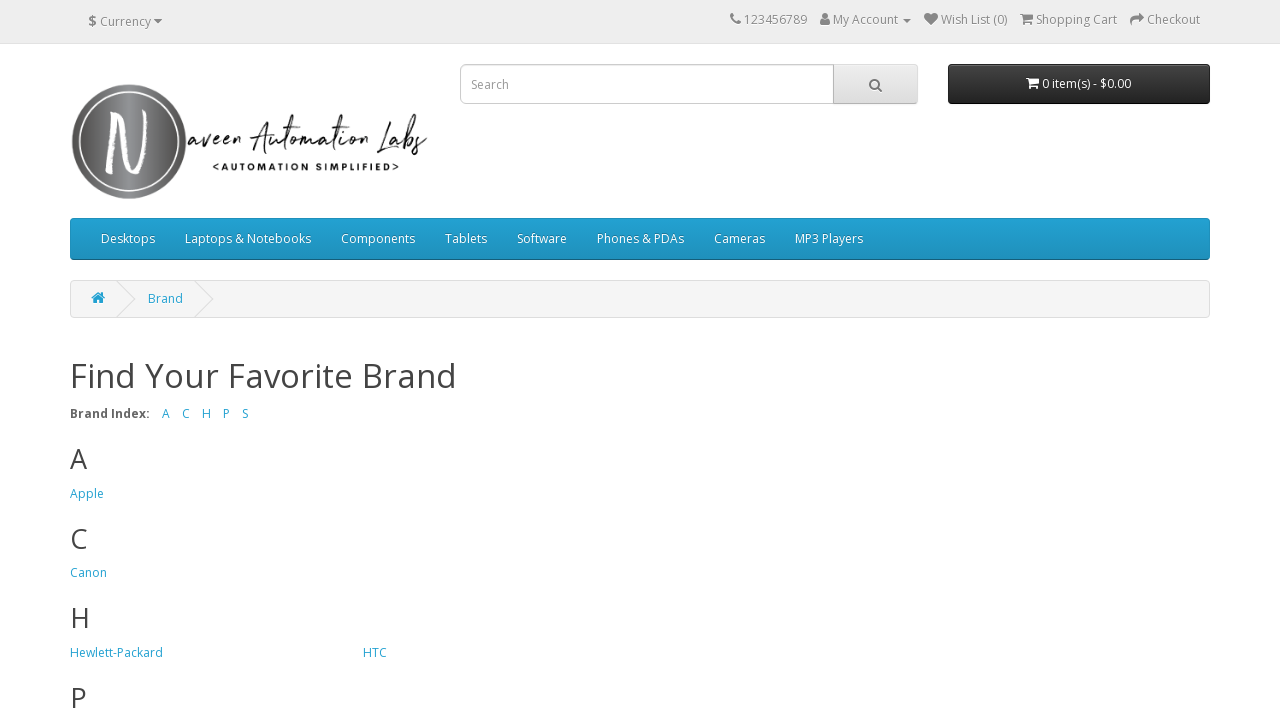

Navigated back to OpenCart login page from footer link 8
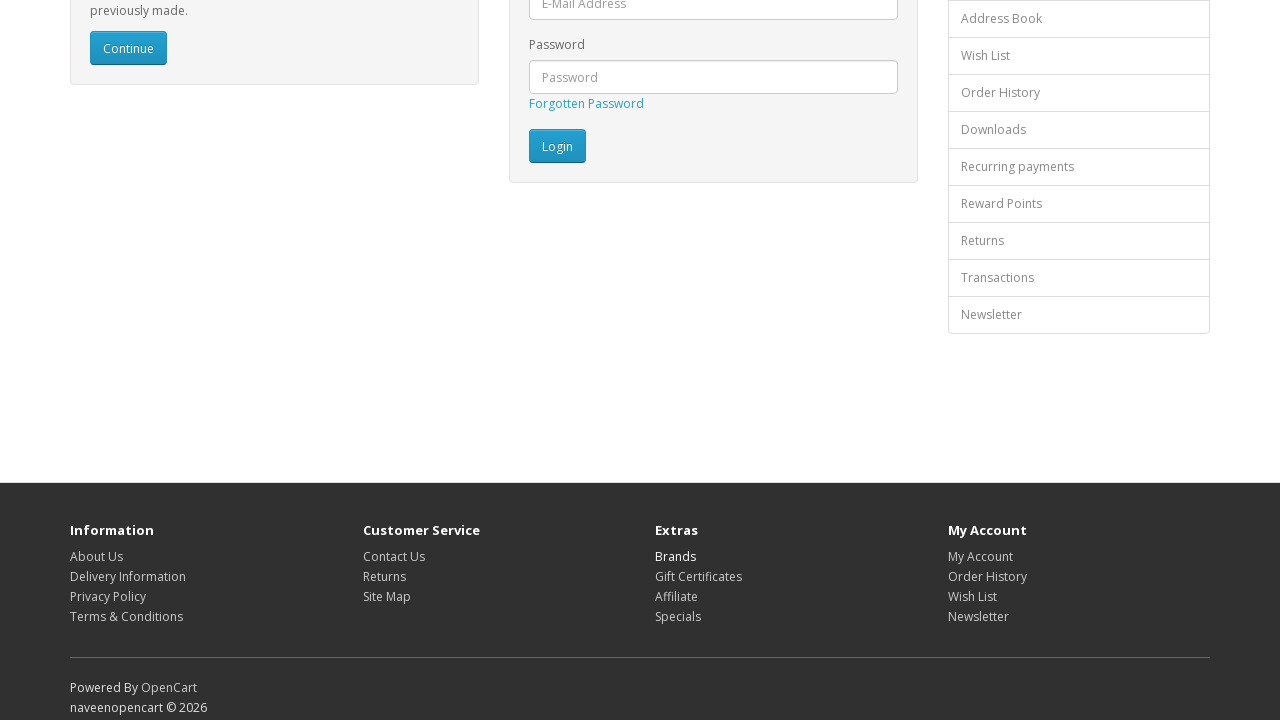

Re-queried footer links (iteration 9 of 16)
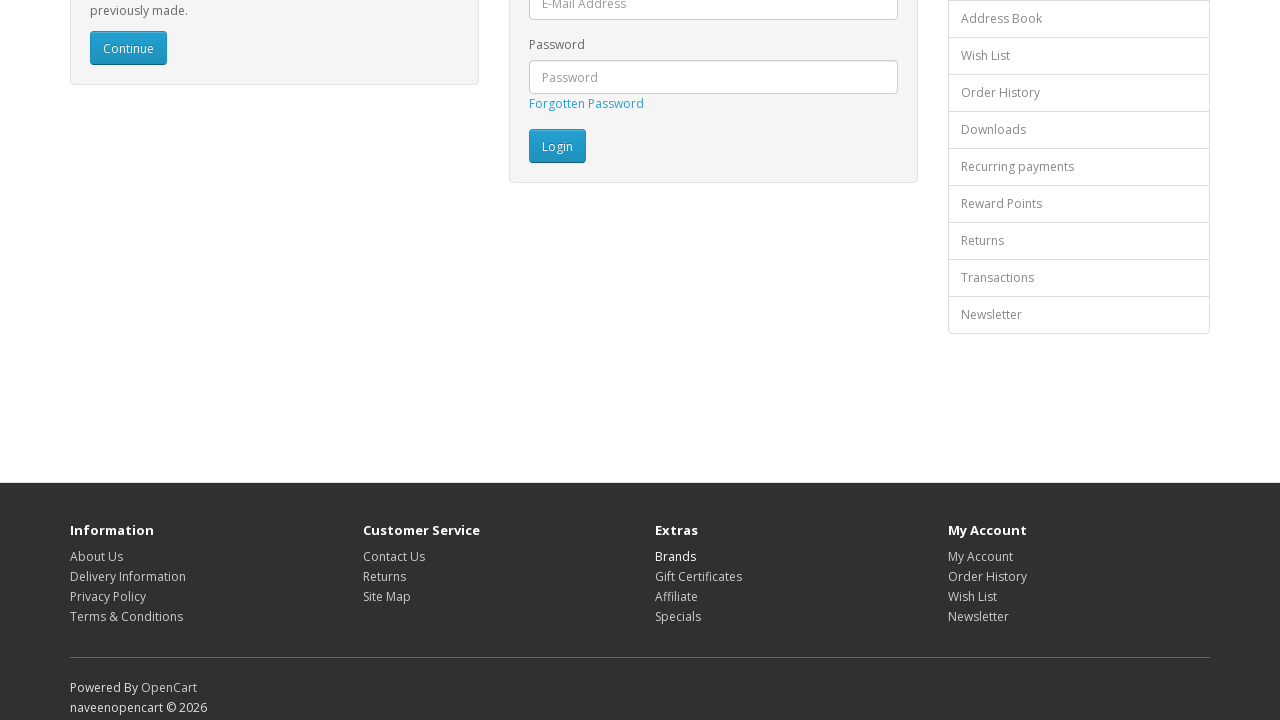

Clicked footer link 9 of 16 at (698, 576) on footer a >> nth=8
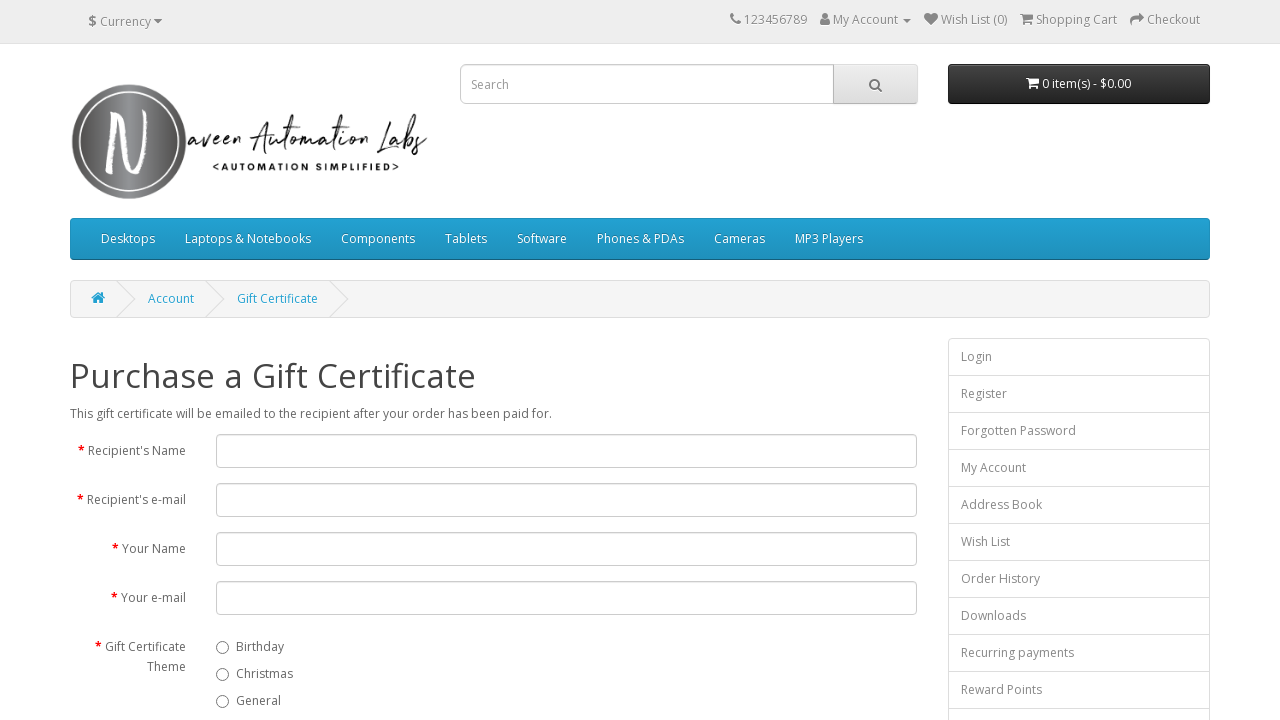

Navigated back to OpenCart login page from footer link 9
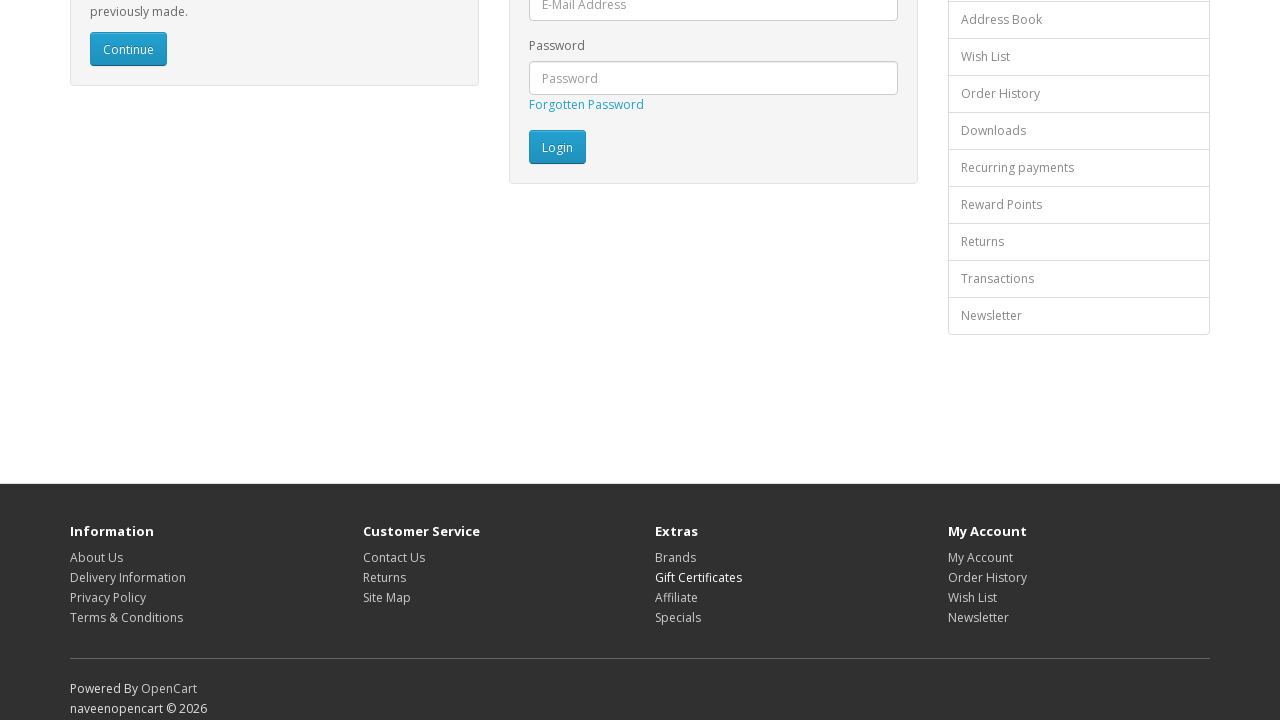

Re-queried footer links (iteration 10 of 16)
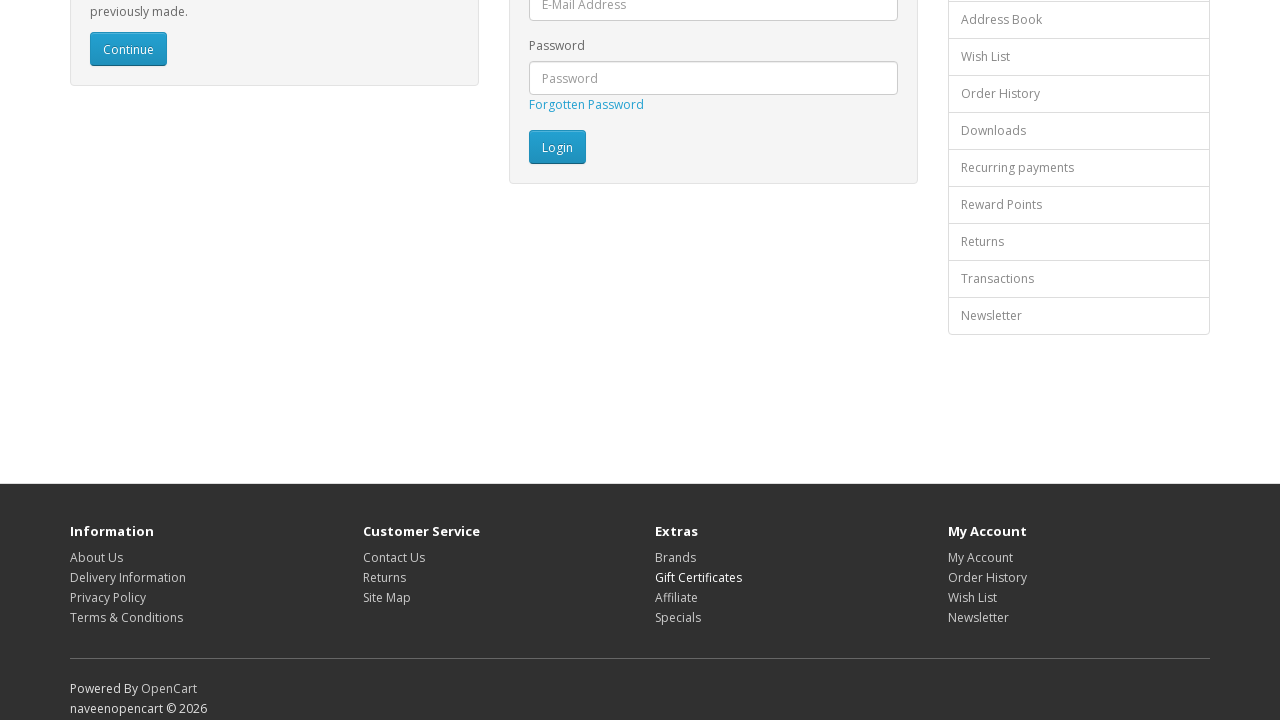

Clicked footer link 10 of 16 at (676, 597) on footer a >> nth=9
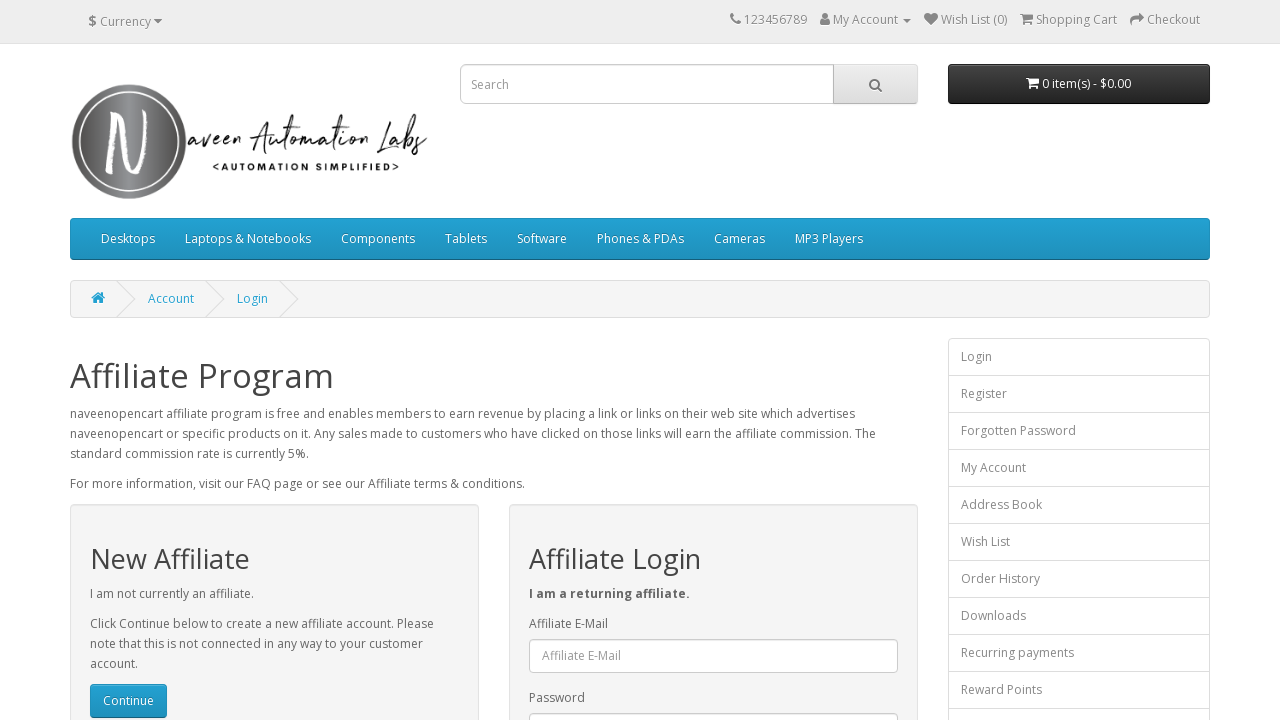

Navigated back to OpenCart login page from footer link 10
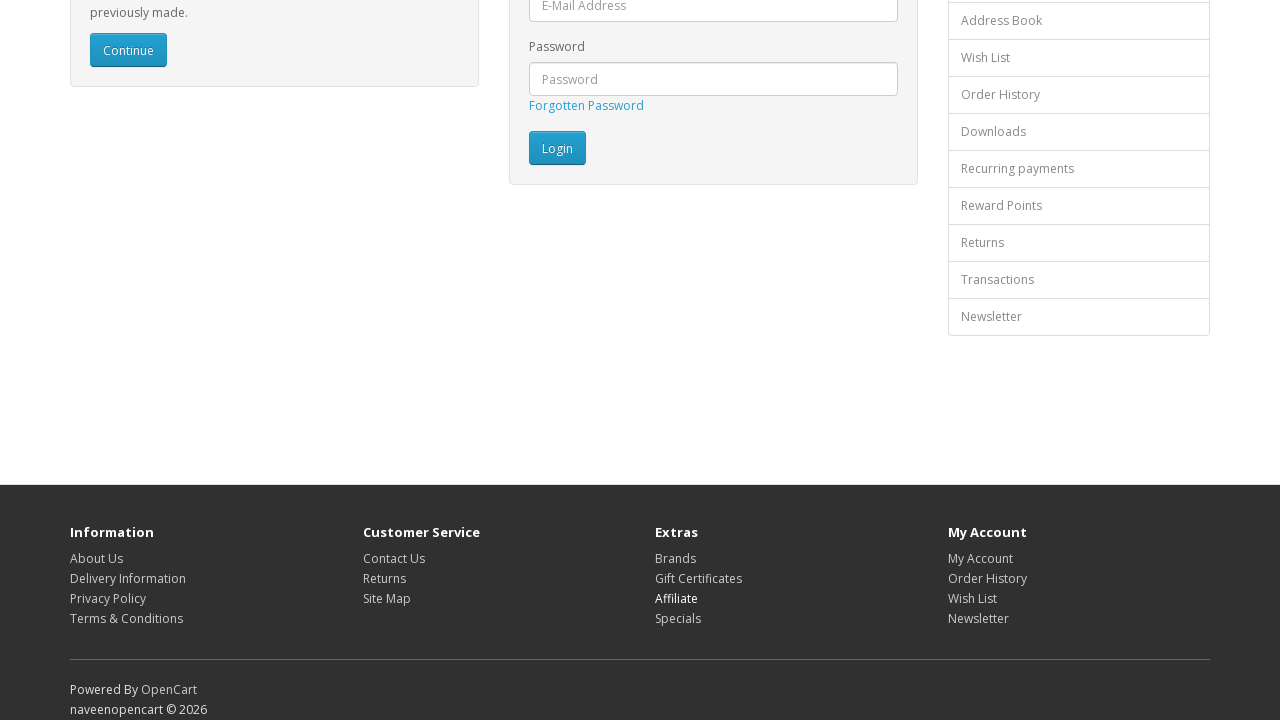

Re-queried footer links (iteration 11 of 16)
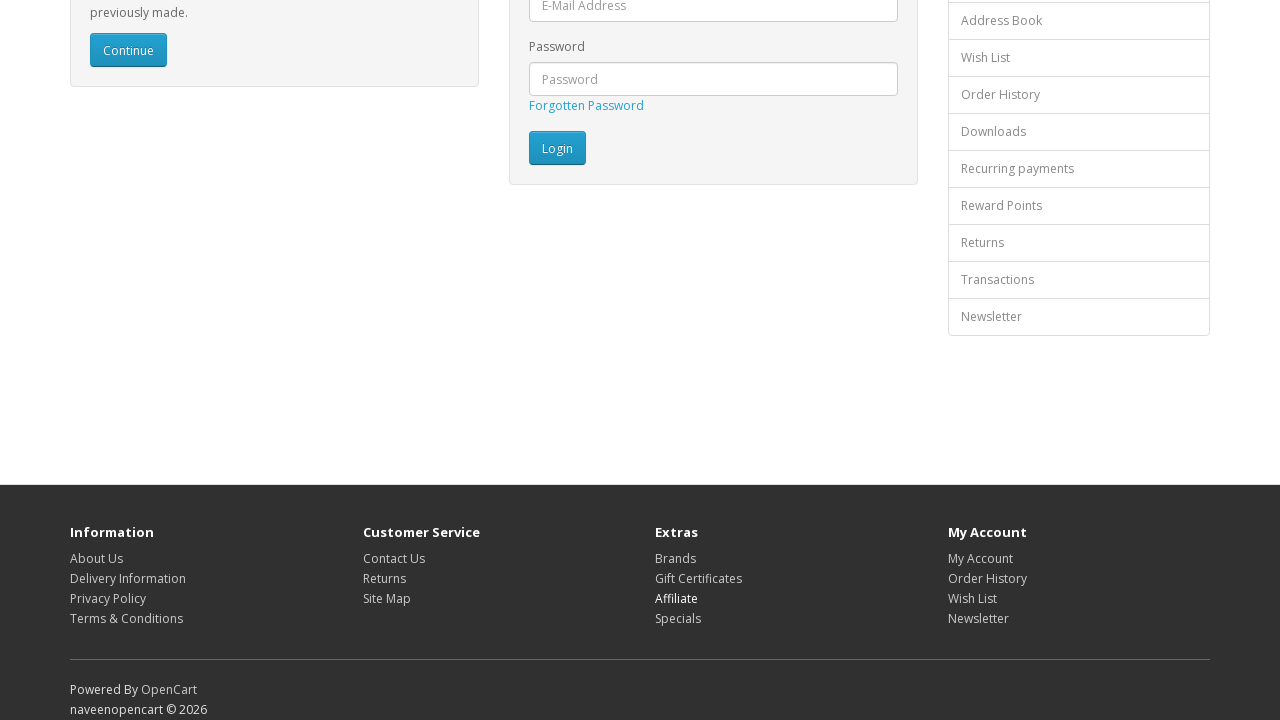

Clicked footer link 11 of 16 at (678, 618) on footer a >> nth=10
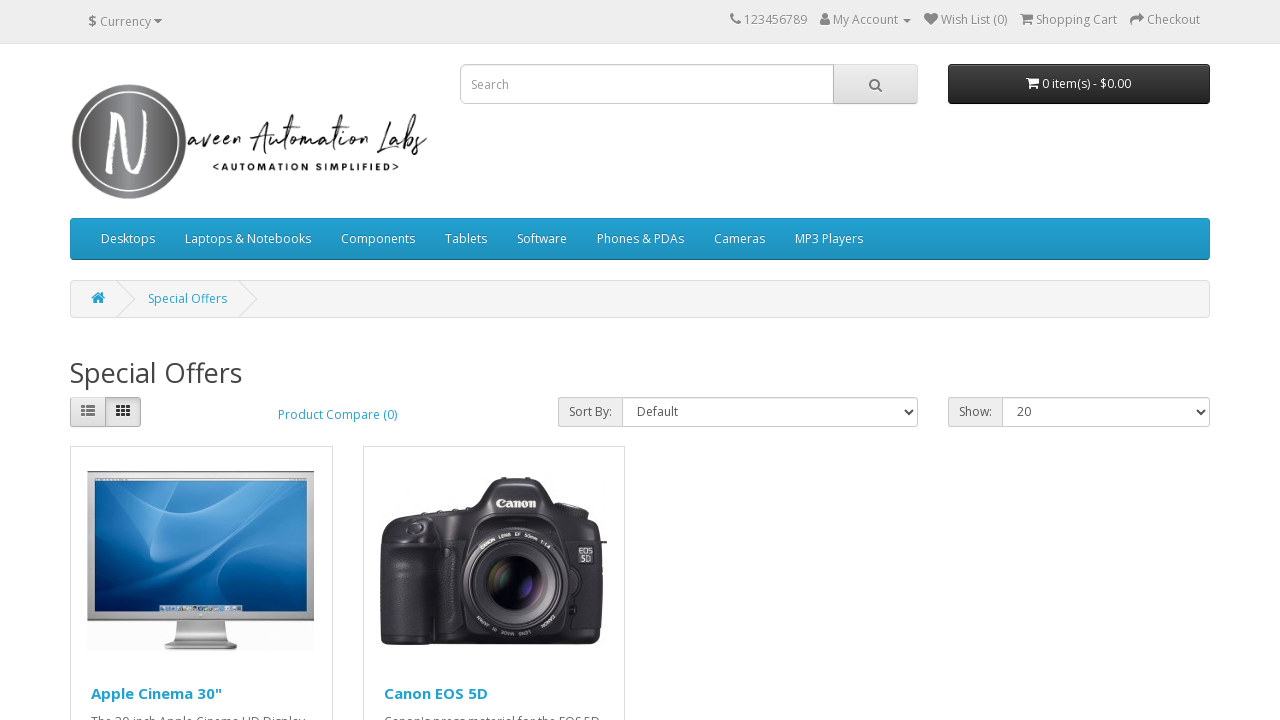

Navigated back to OpenCart login page from footer link 11
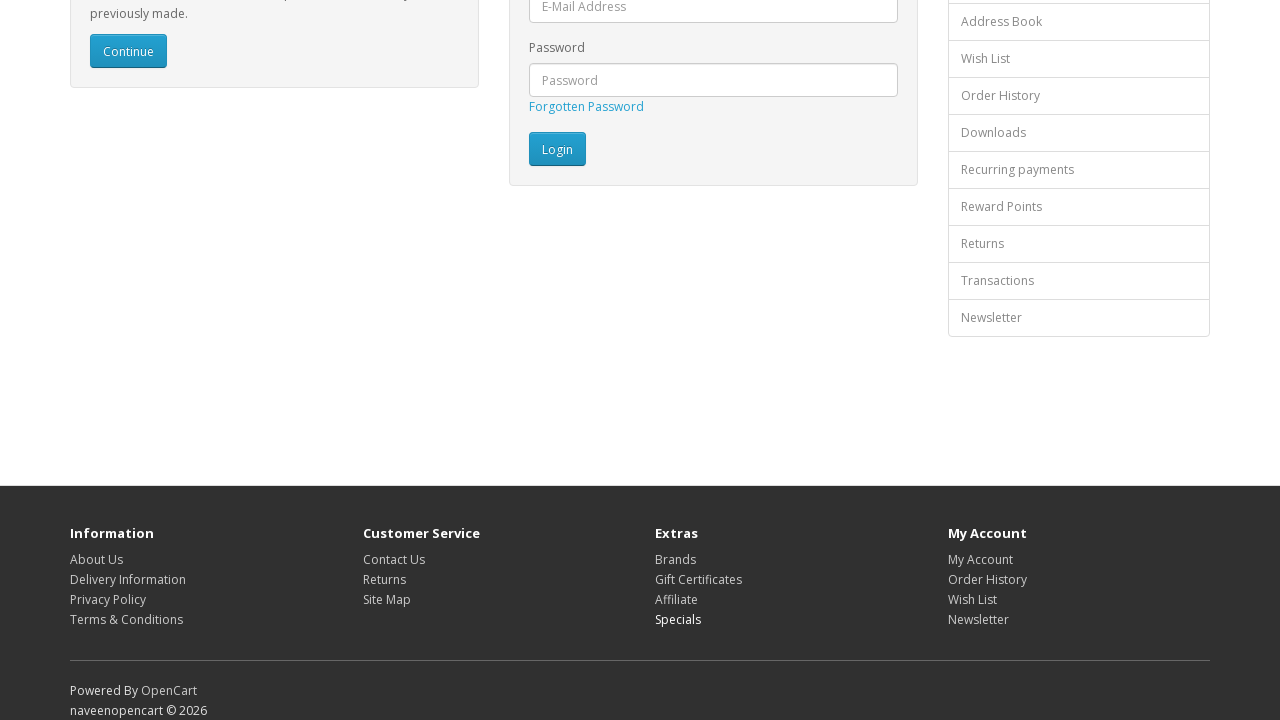

Re-queried footer links (iteration 12 of 16)
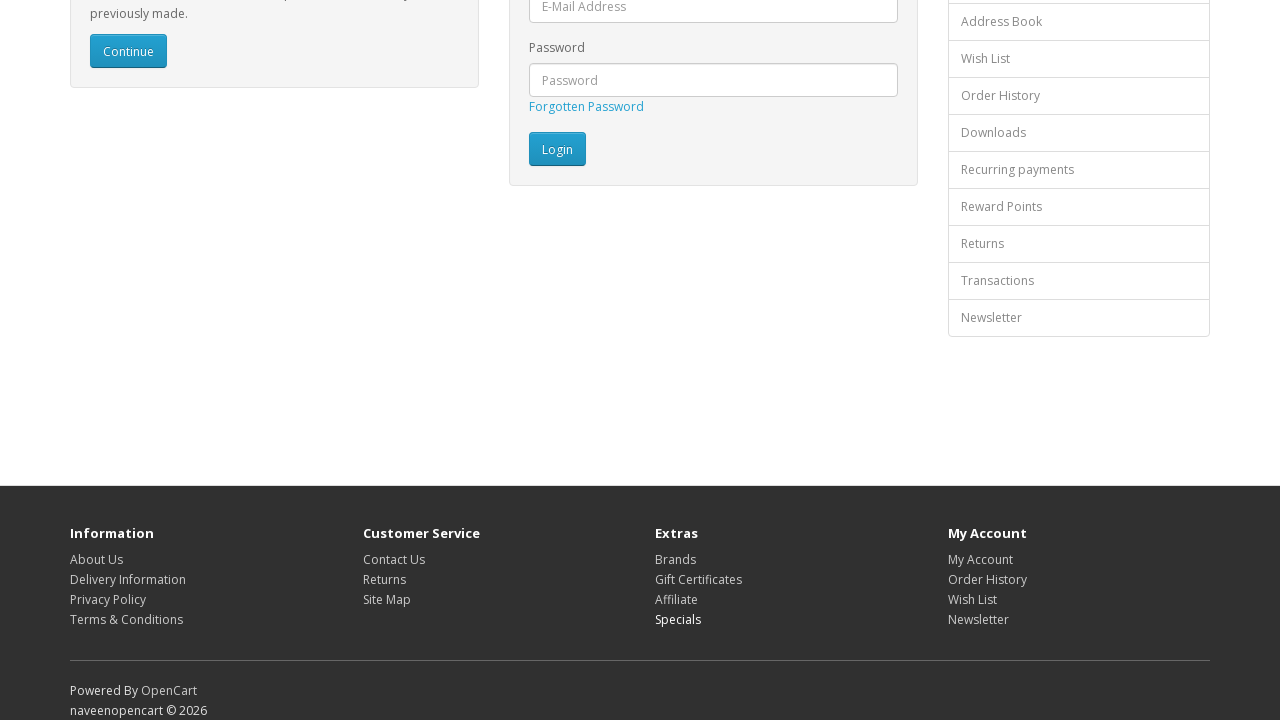

Clicked footer link 12 of 16 at (980, 559) on footer a >> nth=11
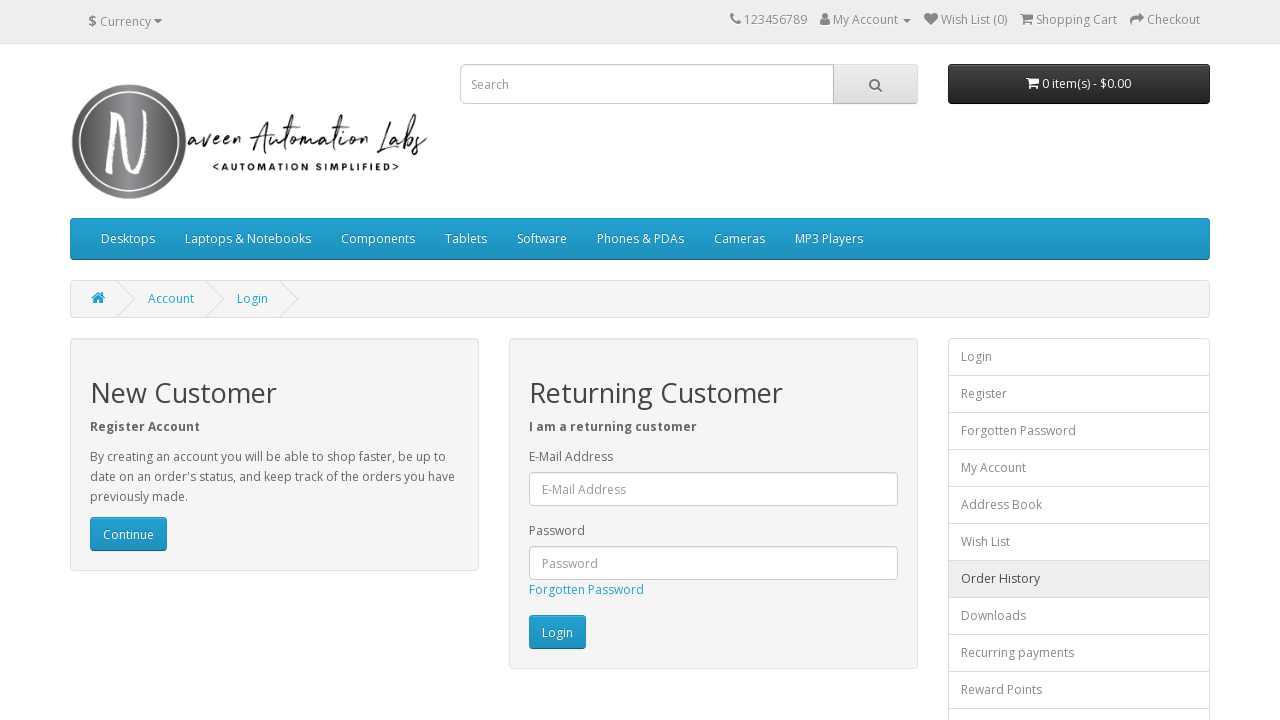

Navigated back to OpenCart login page from footer link 12
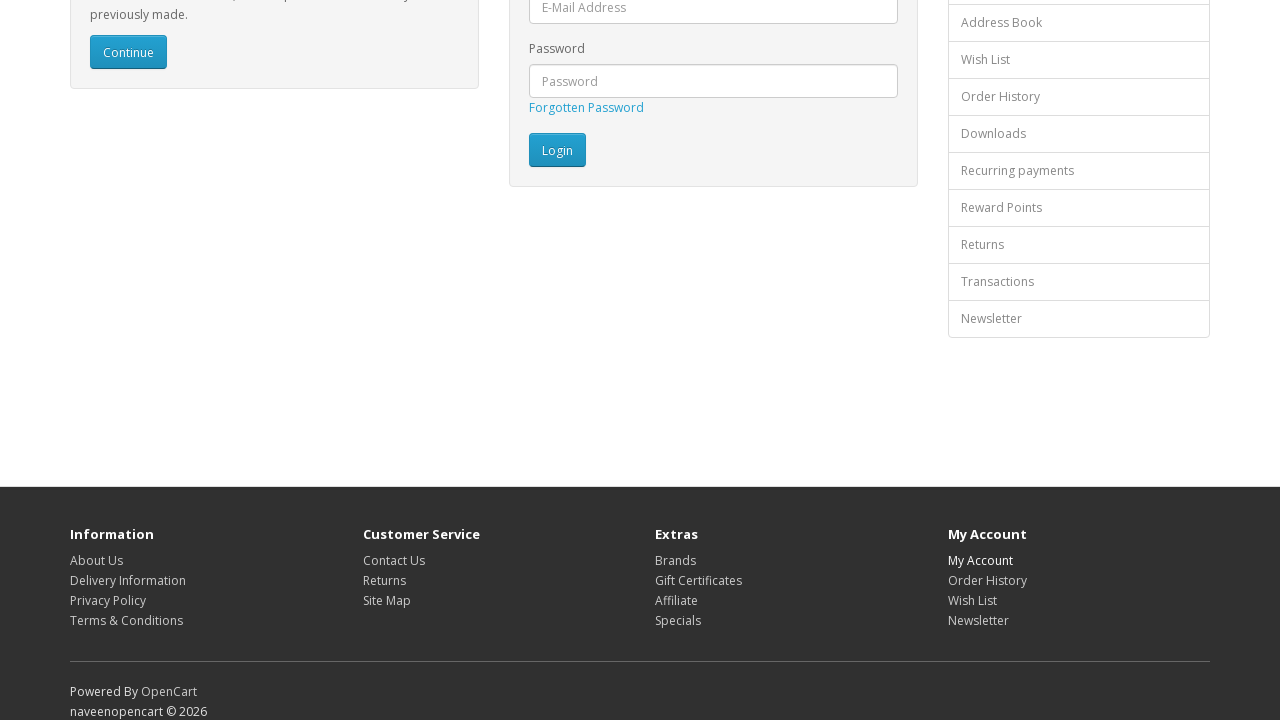

Re-queried footer links (iteration 13 of 16)
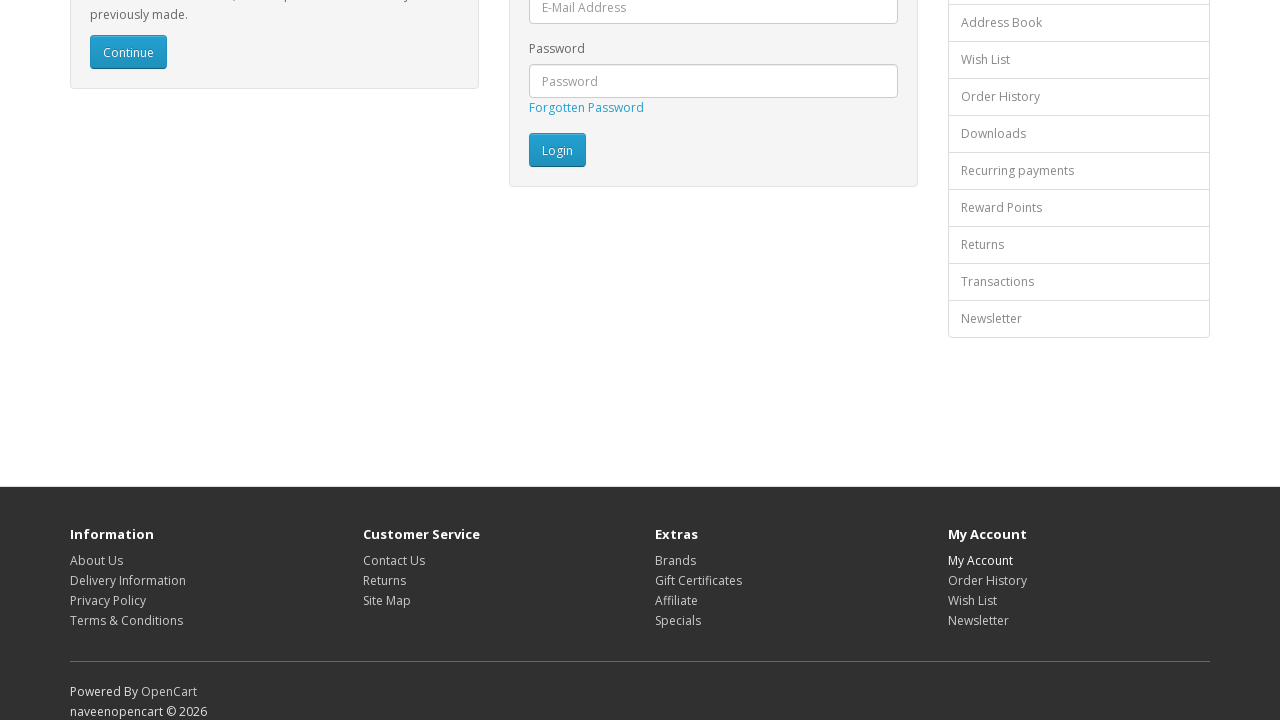

Clicked footer link 13 of 16 at (987, 580) on footer a >> nth=12
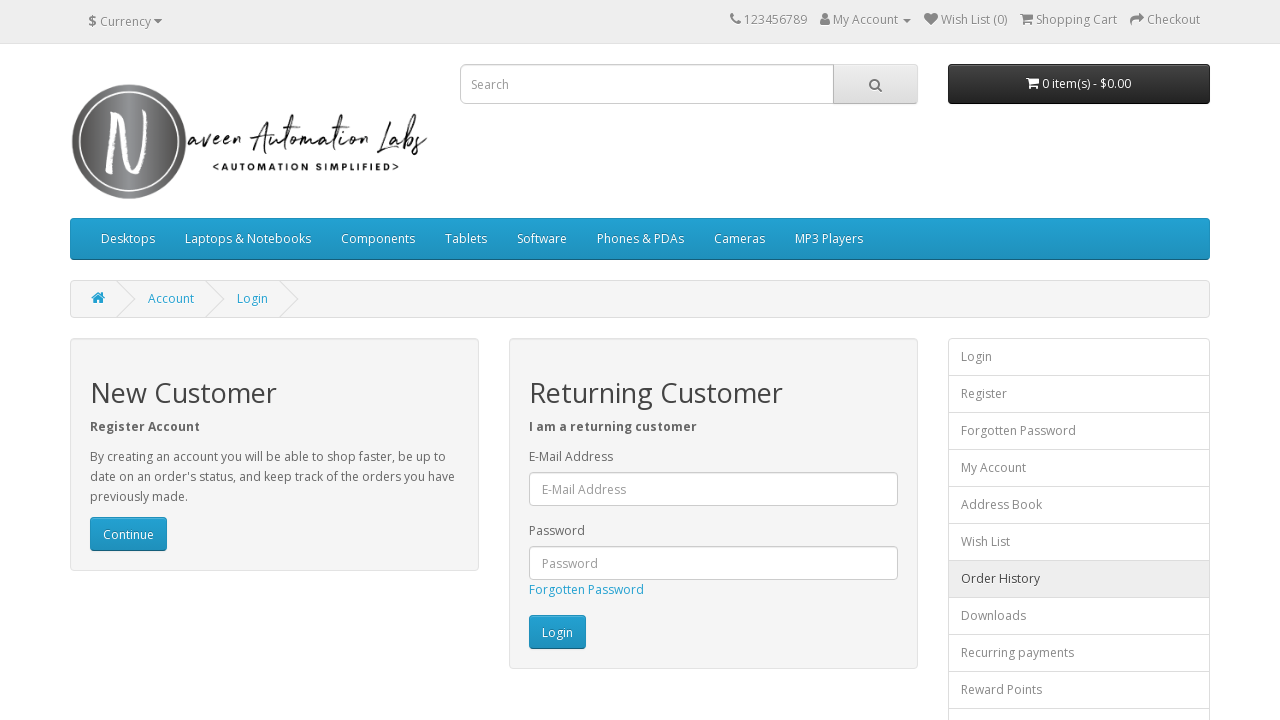

Navigated back to OpenCart login page from footer link 13
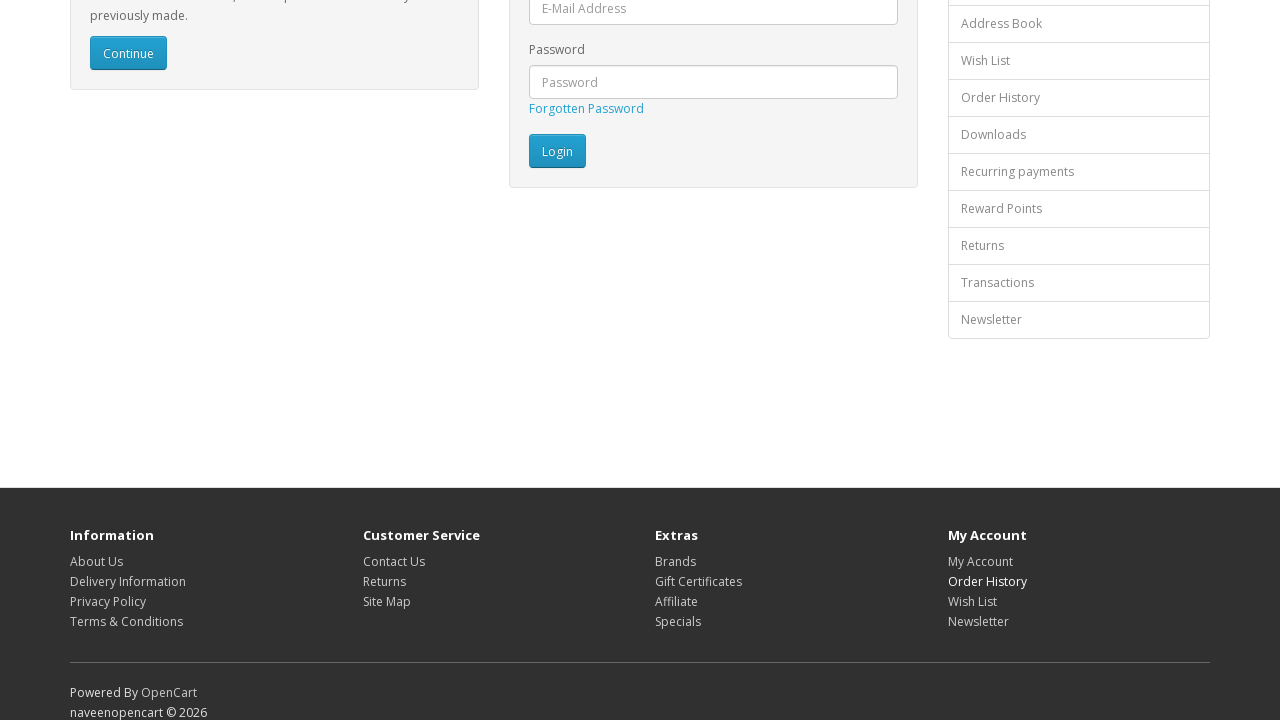

Re-queried footer links (iteration 14 of 16)
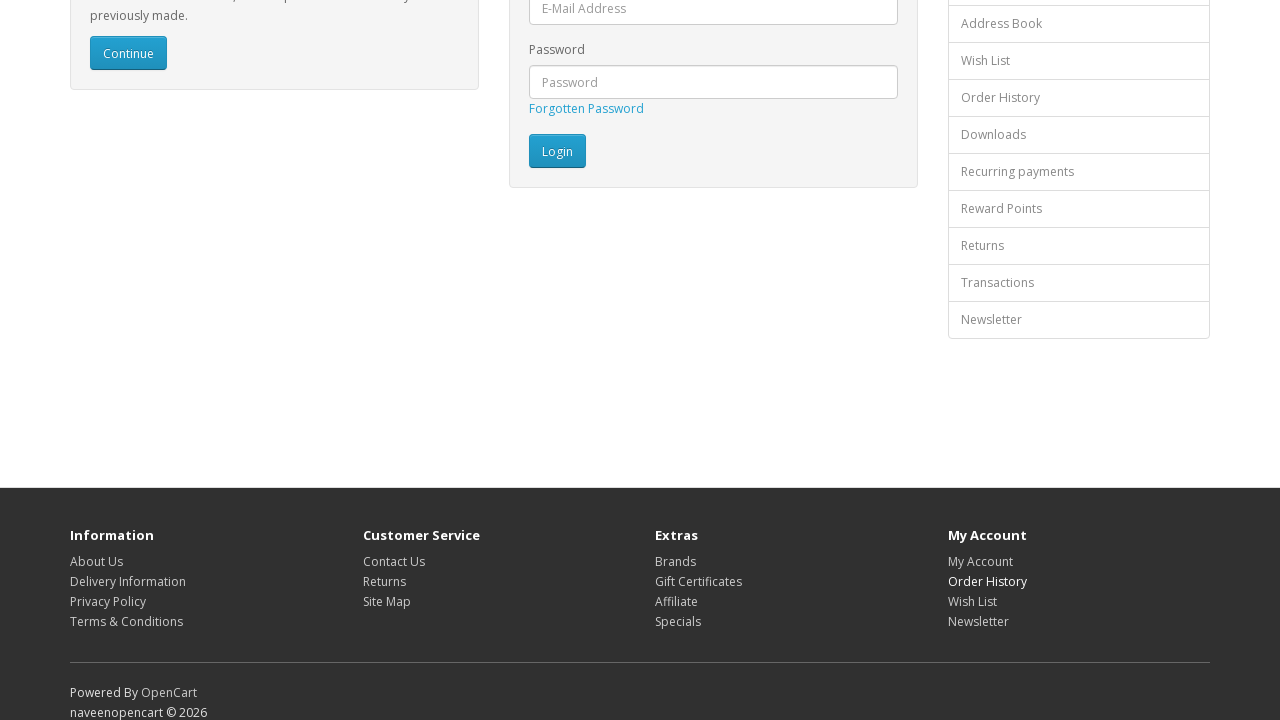

Clicked footer link 14 of 16 at (972, 601) on footer a >> nth=13
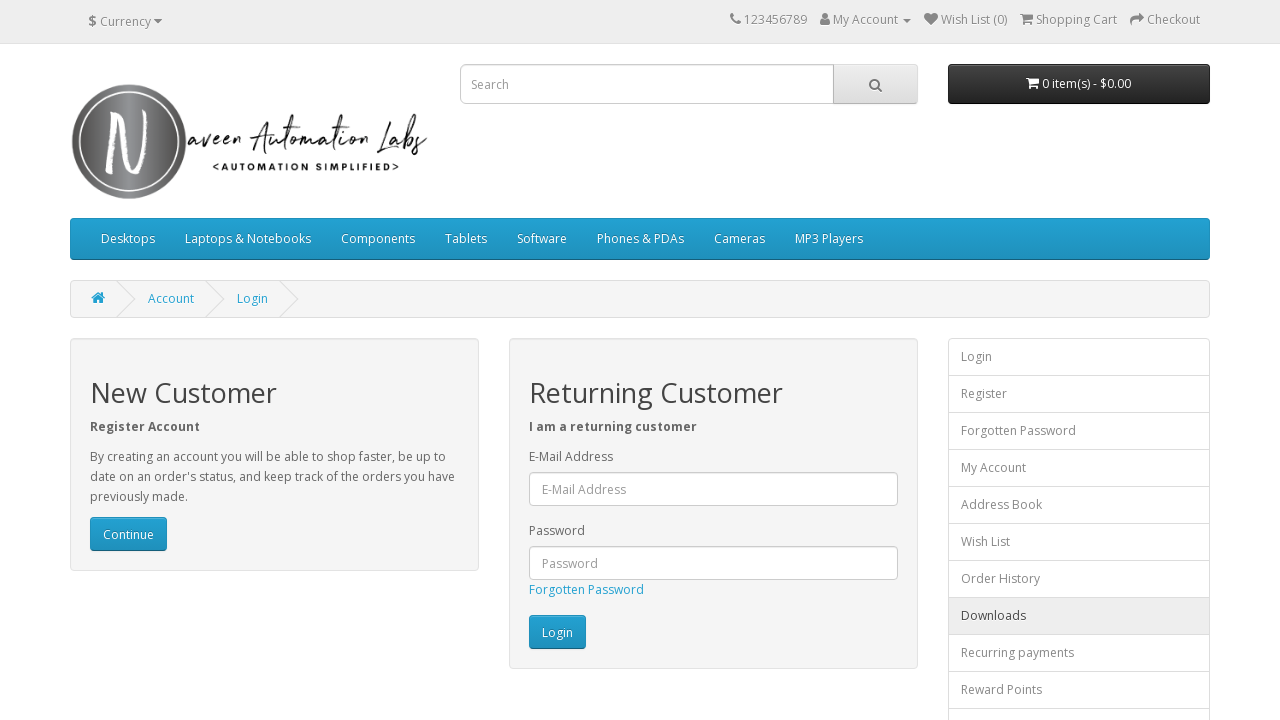

Navigated back to OpenCart login page from footer link 14
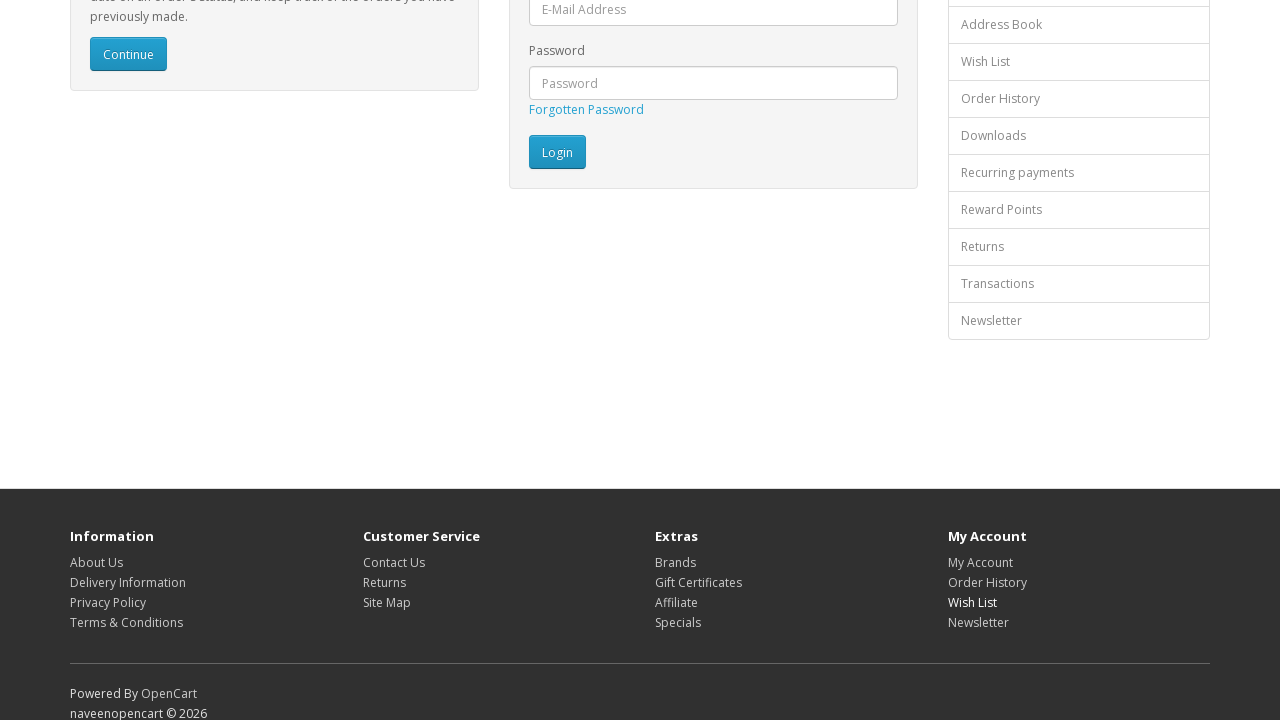

Re-queried footer links (iteration 15 of 16)
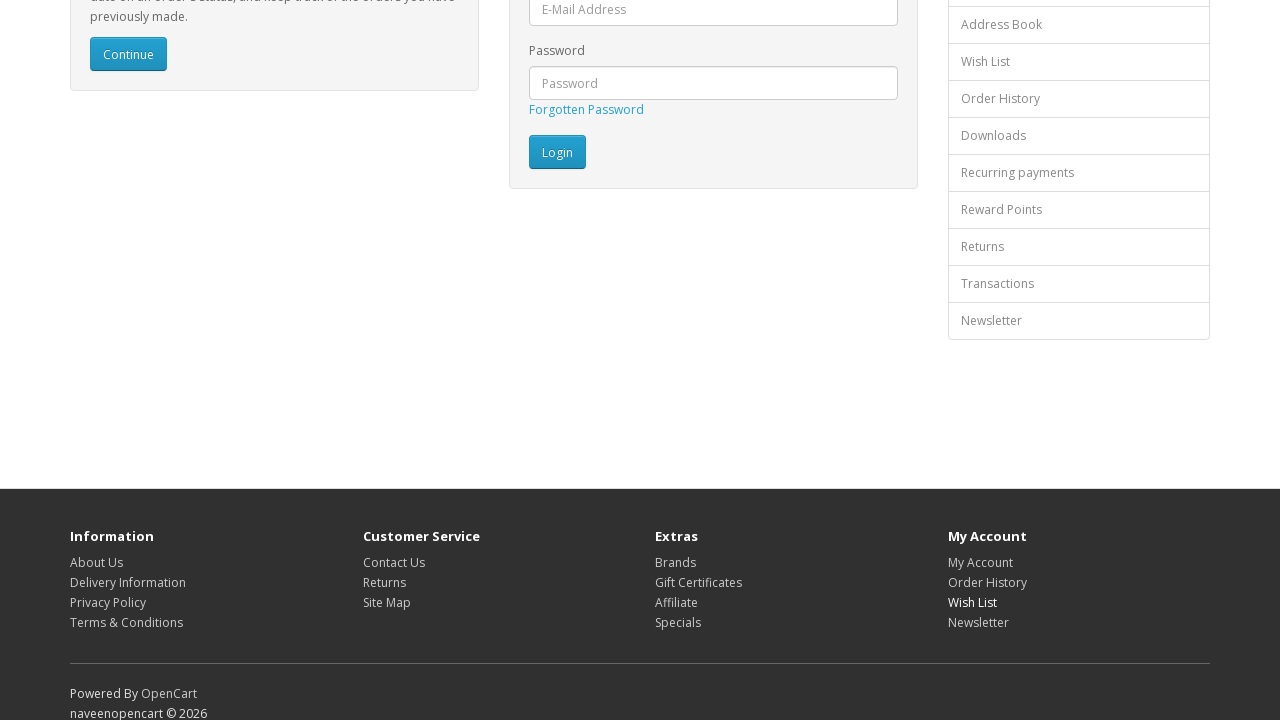

Clicked footer link 15 of 16 at (978, 622) on footer a >> nth=14
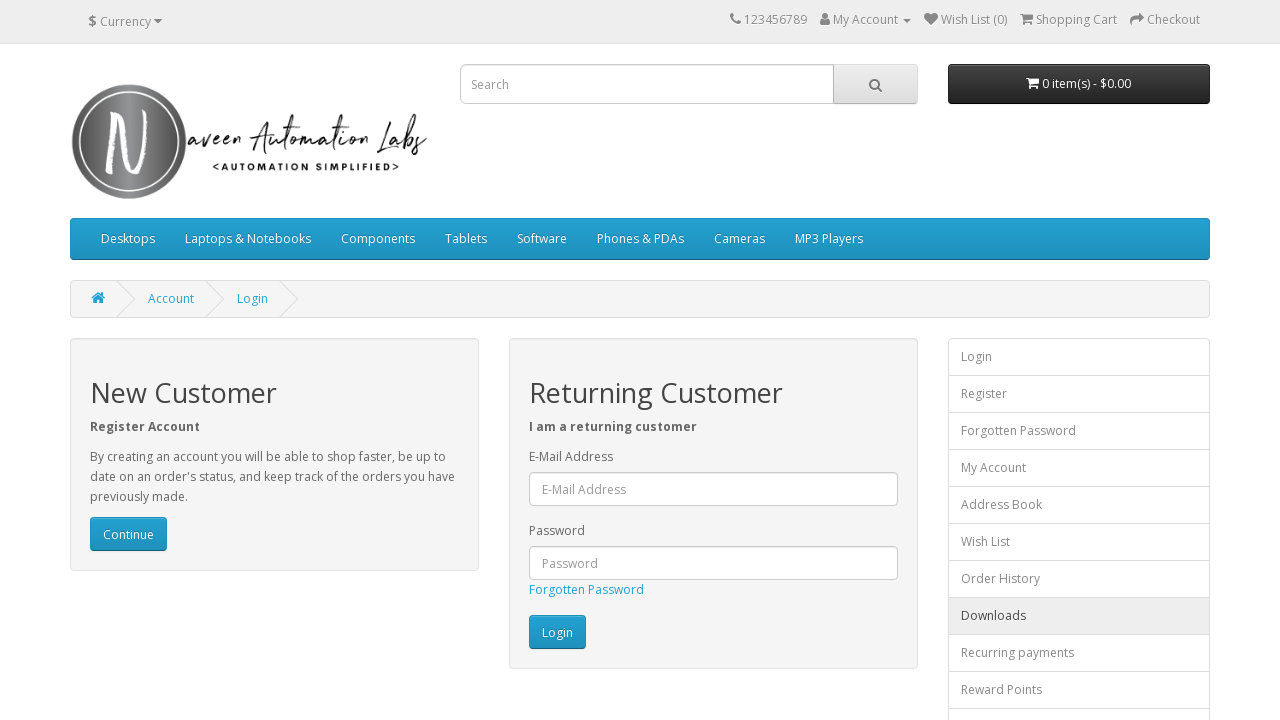

Navigated back to OpenCart login page from footer link 15
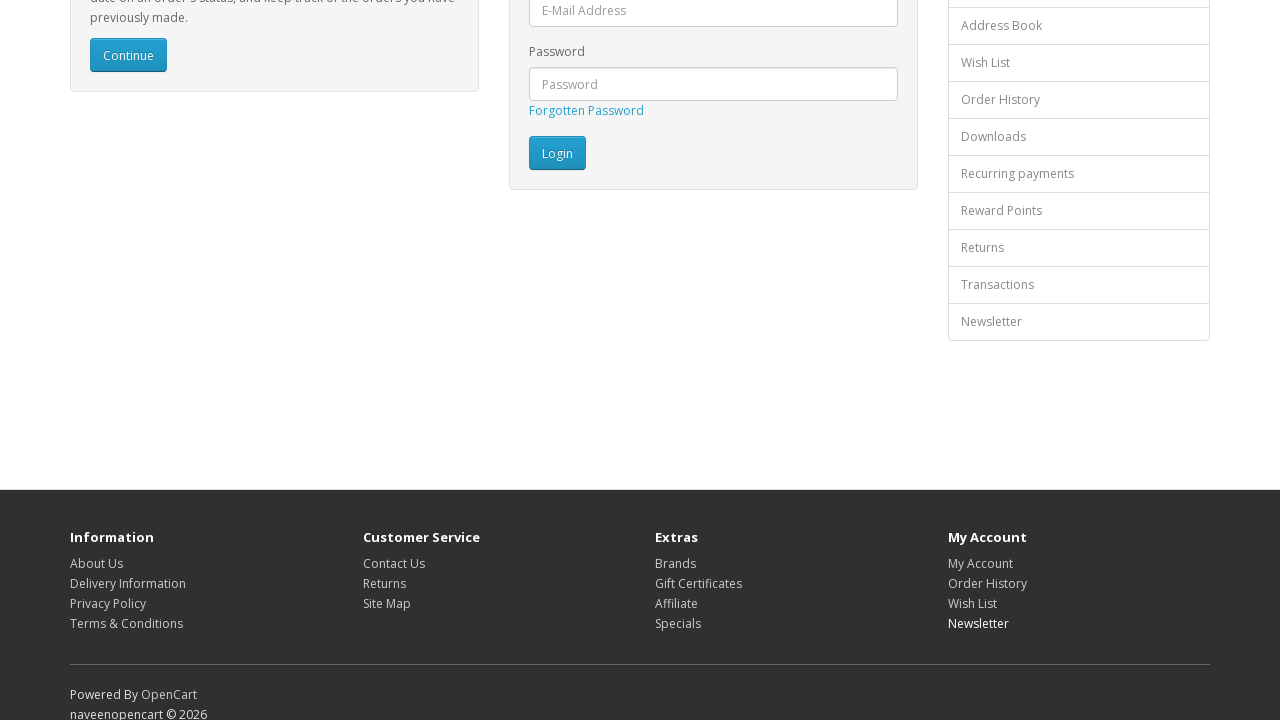

Re-queried footer links (iteration 16 of 16)
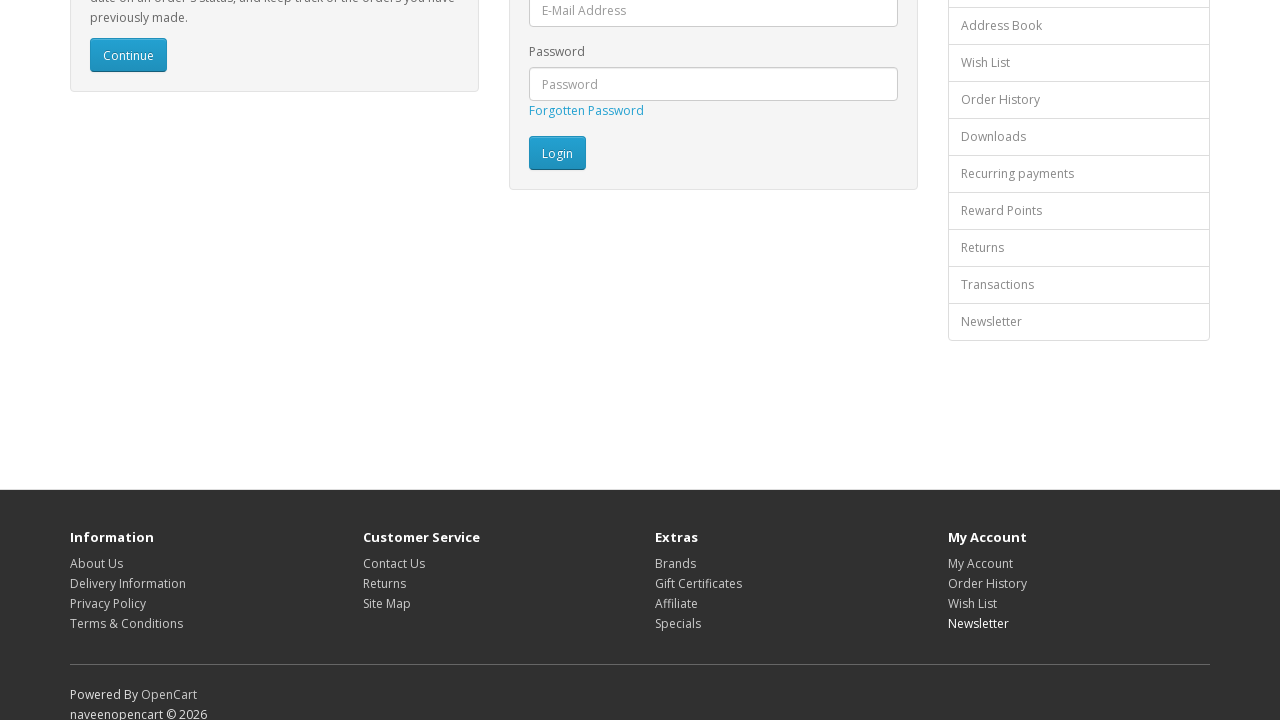

Clicked footer link 16 of 16 at (169, 694) on footer a >> nth=15
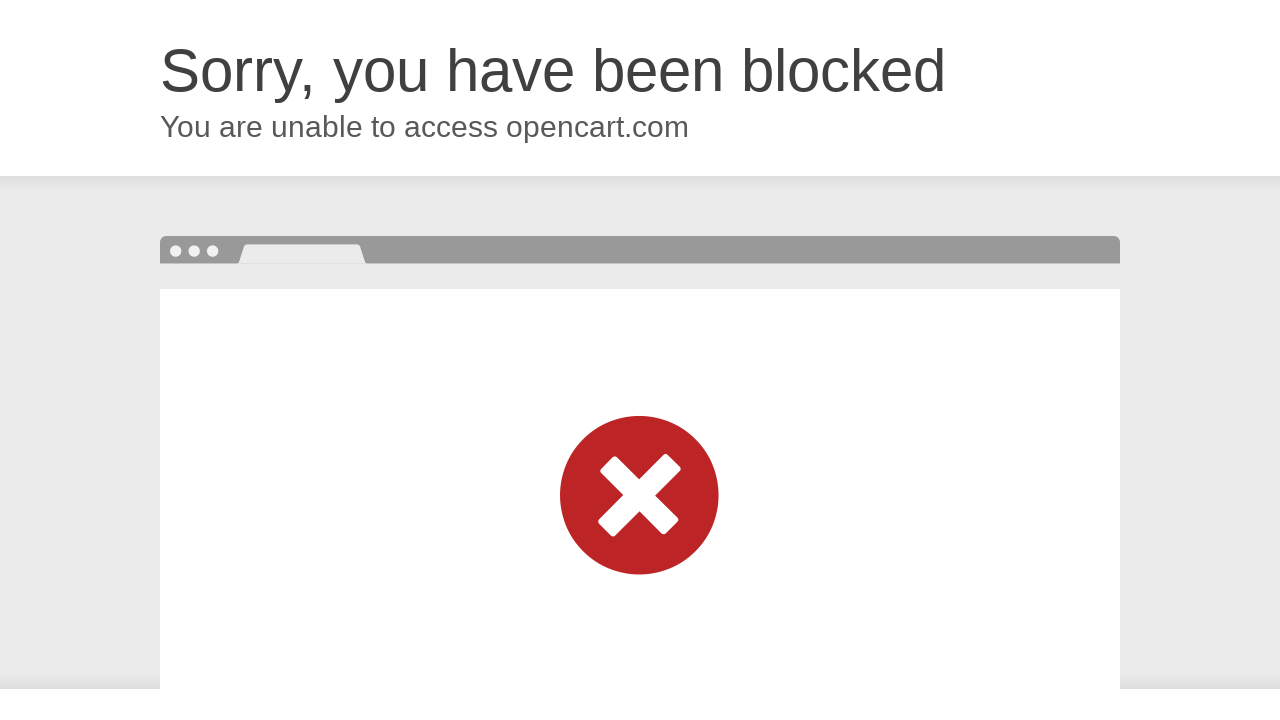

Navigated back to OpenCart login page from footer link 16
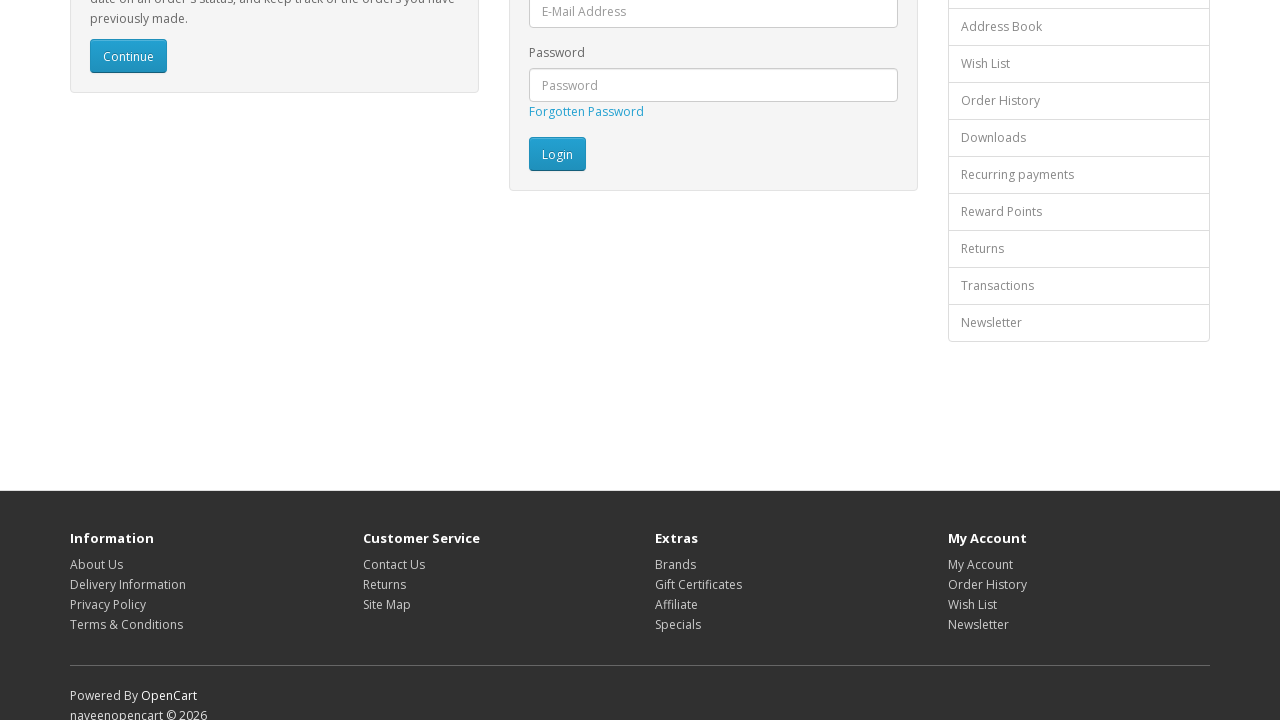

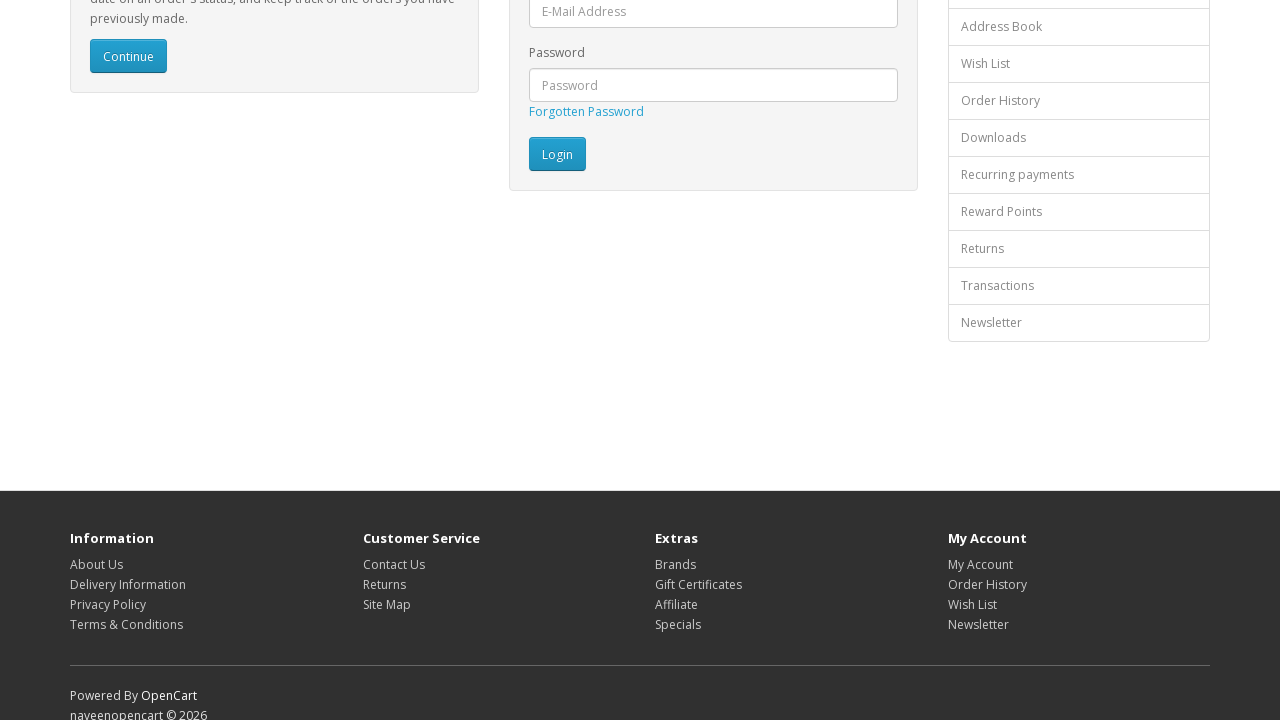